Tests infinite scroll functionality by pressing the PageDown key repeatedly, verifying that scrolling triggers dynamic content loading.

Starting URL: https://the-internet.herokuapp.com/infinite_scroll

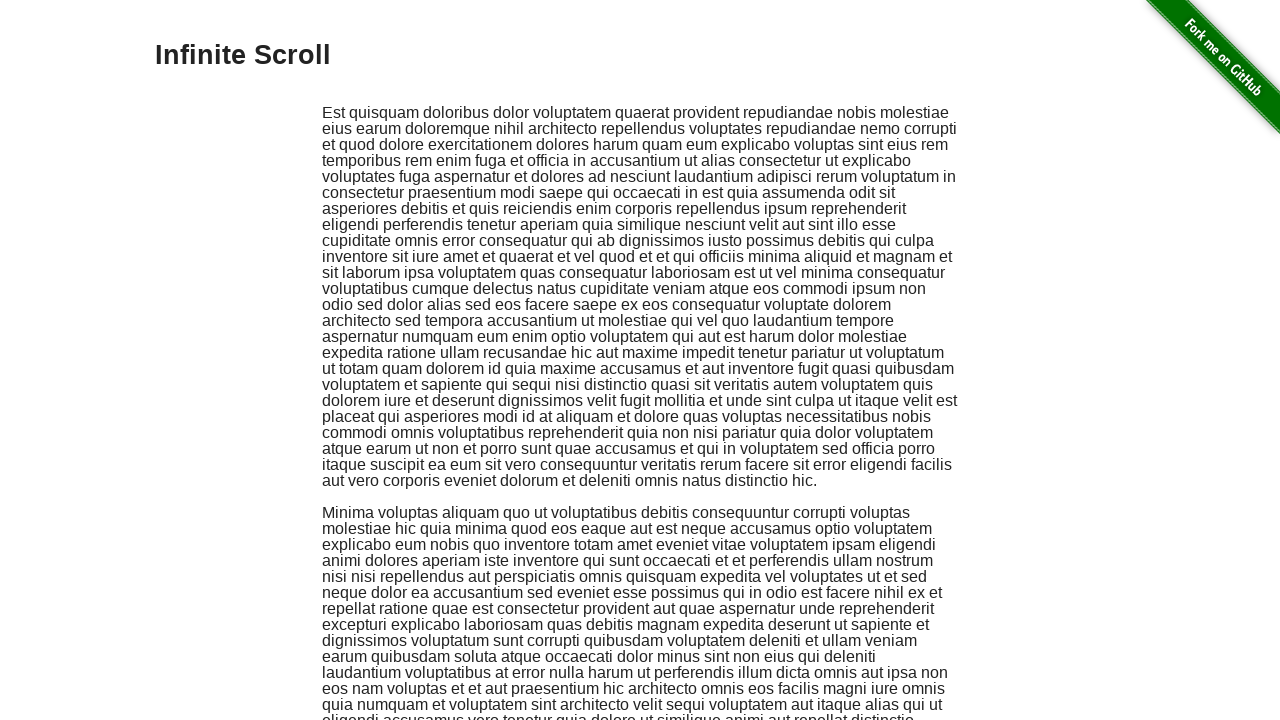

Navigated to infinite scroll page
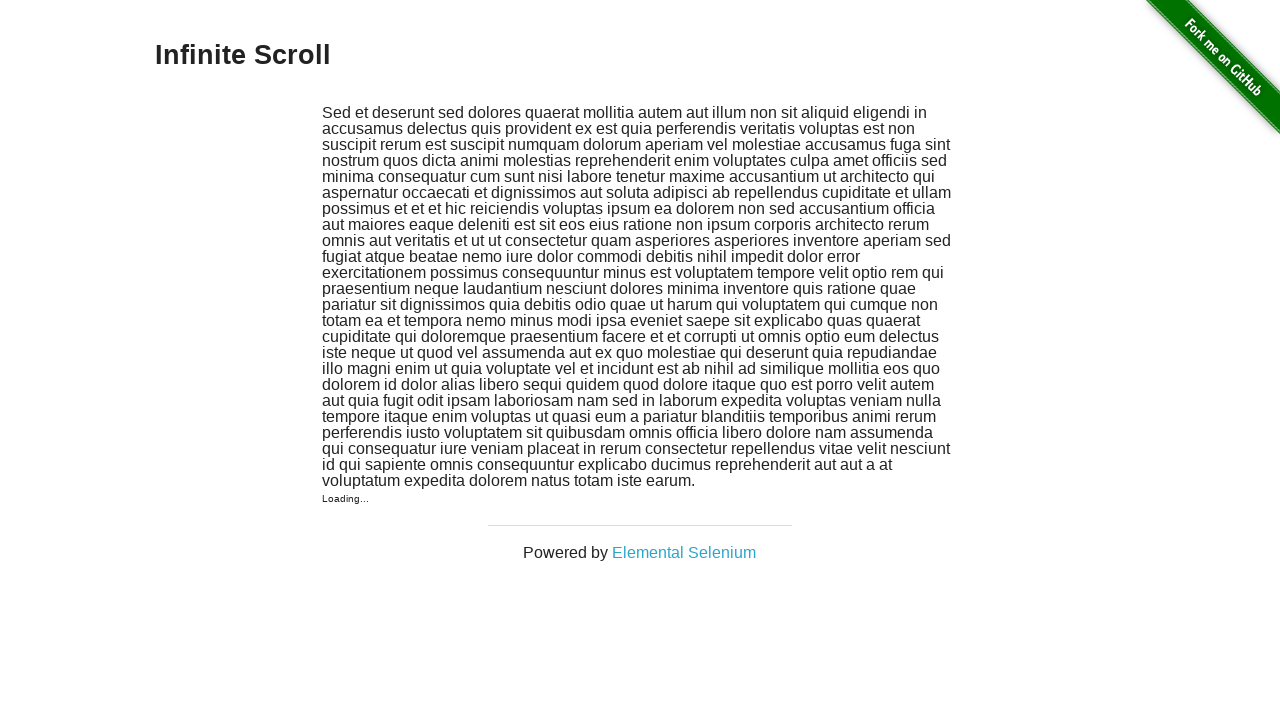

Retrieved initial count of dynamically added content: 2
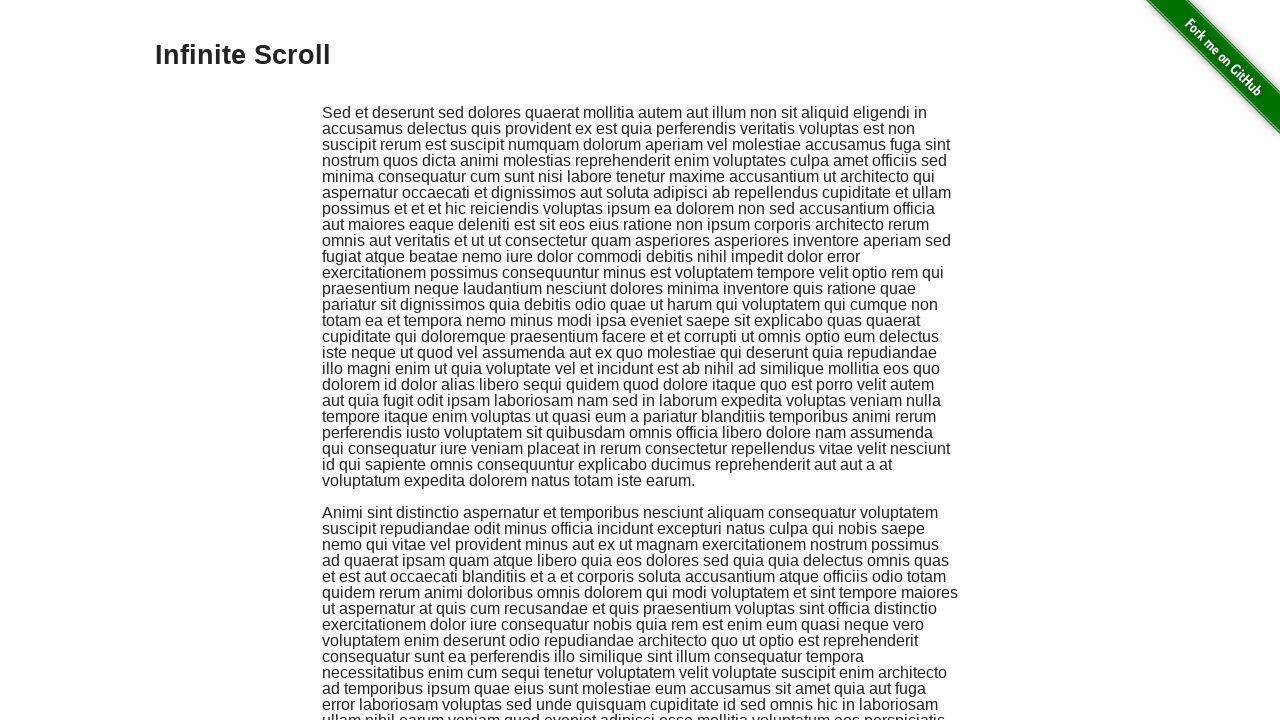

Pressed PageDown key to scroll and trigger content loading
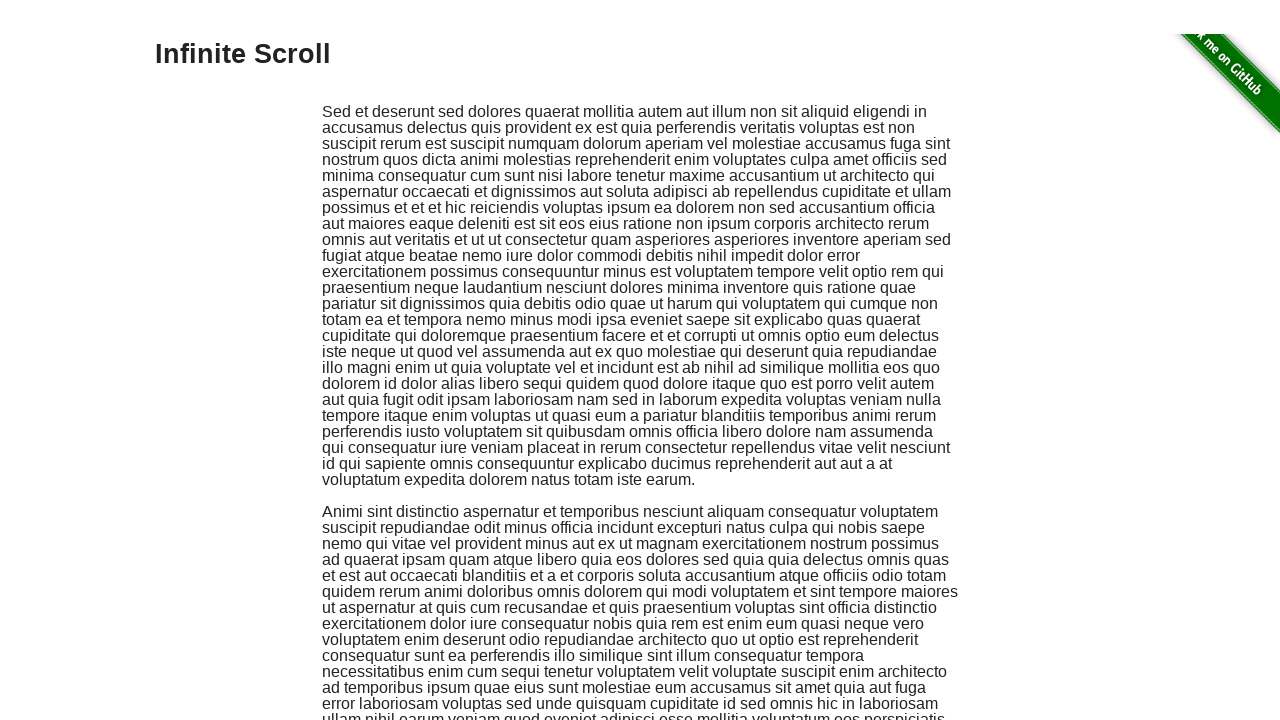

Pressed PageDown key to scroll and trigger content loading
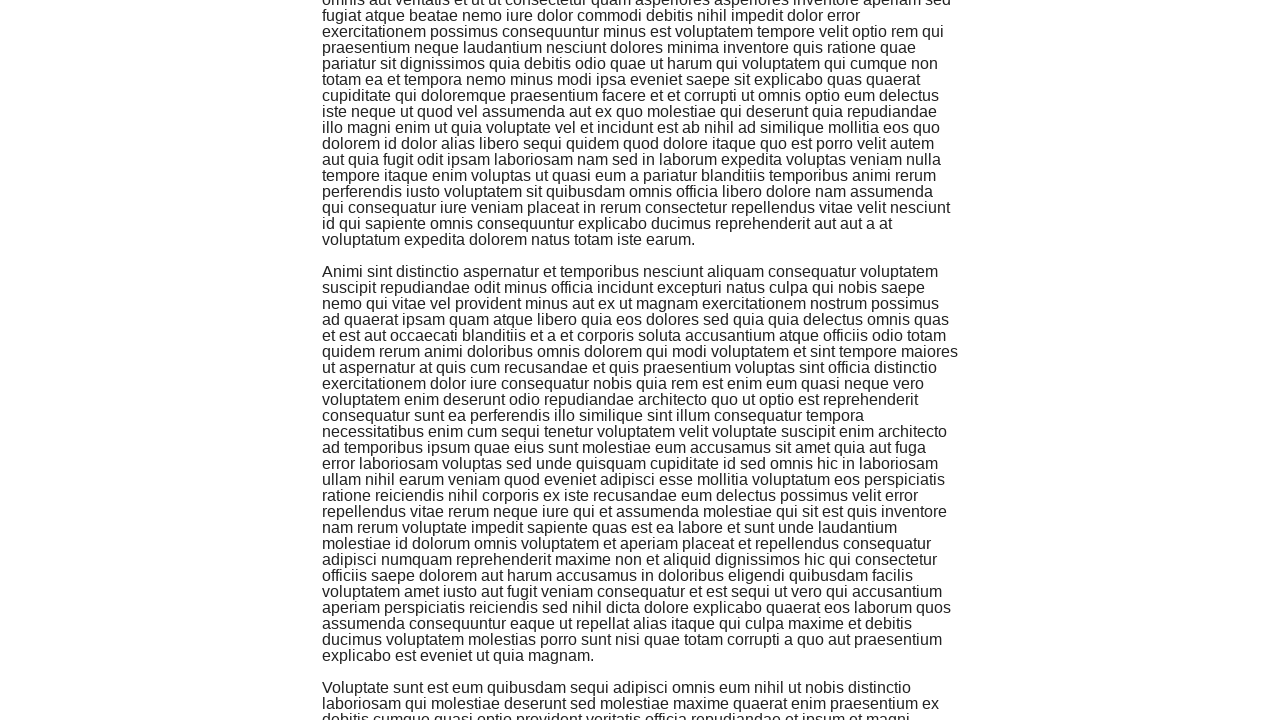

Pressed PageDown key to scroll and trigger content loading
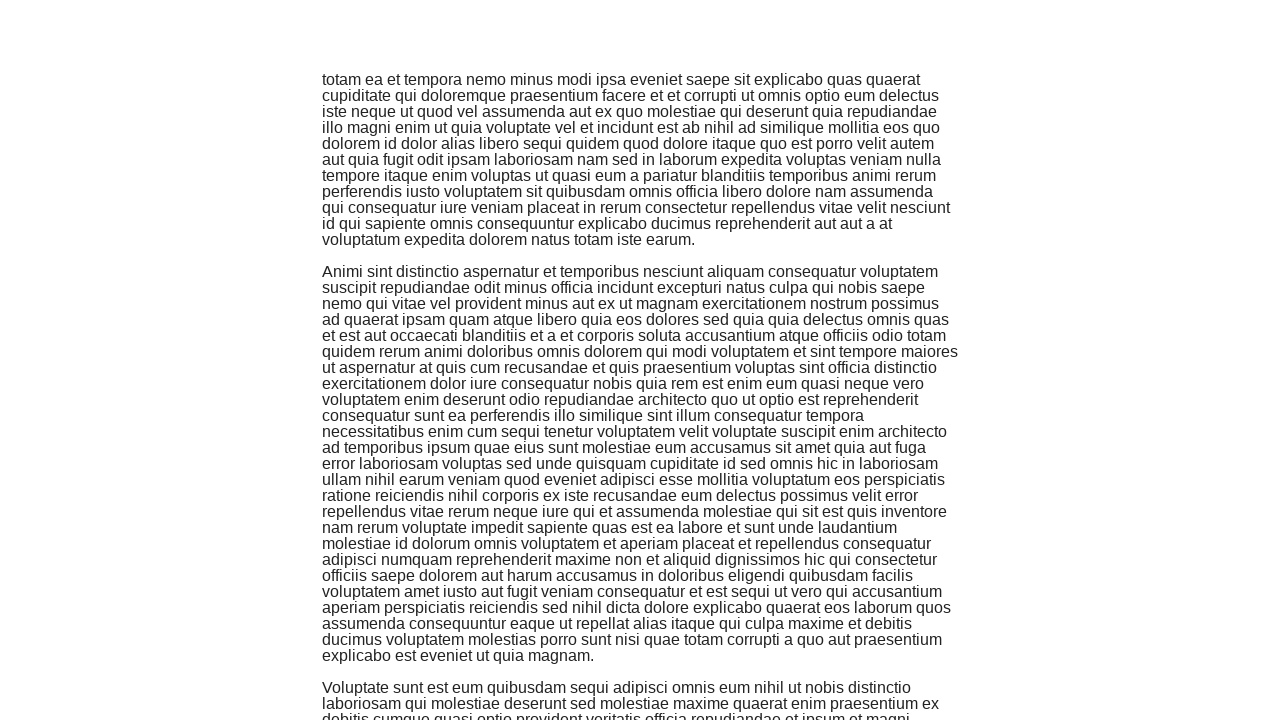

Pressed PageDown key to scroll and trigger content loading
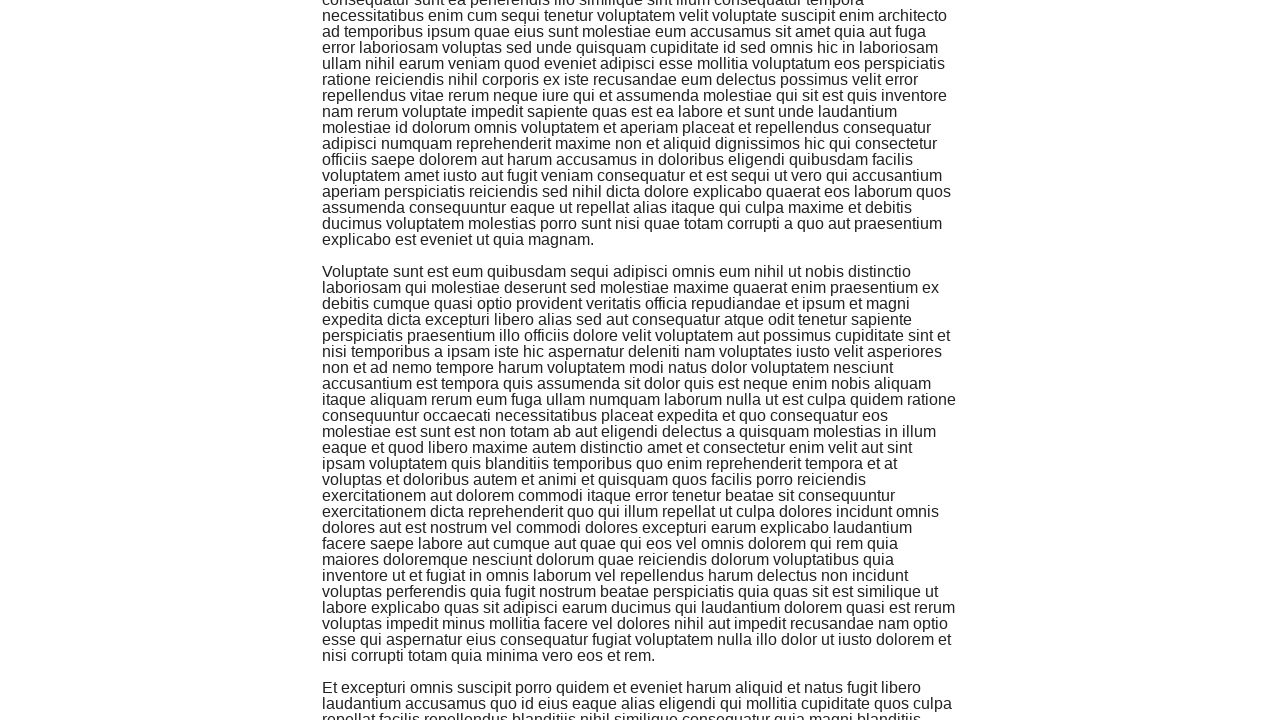

Pressed PageDown key to scroll and trigger content loading
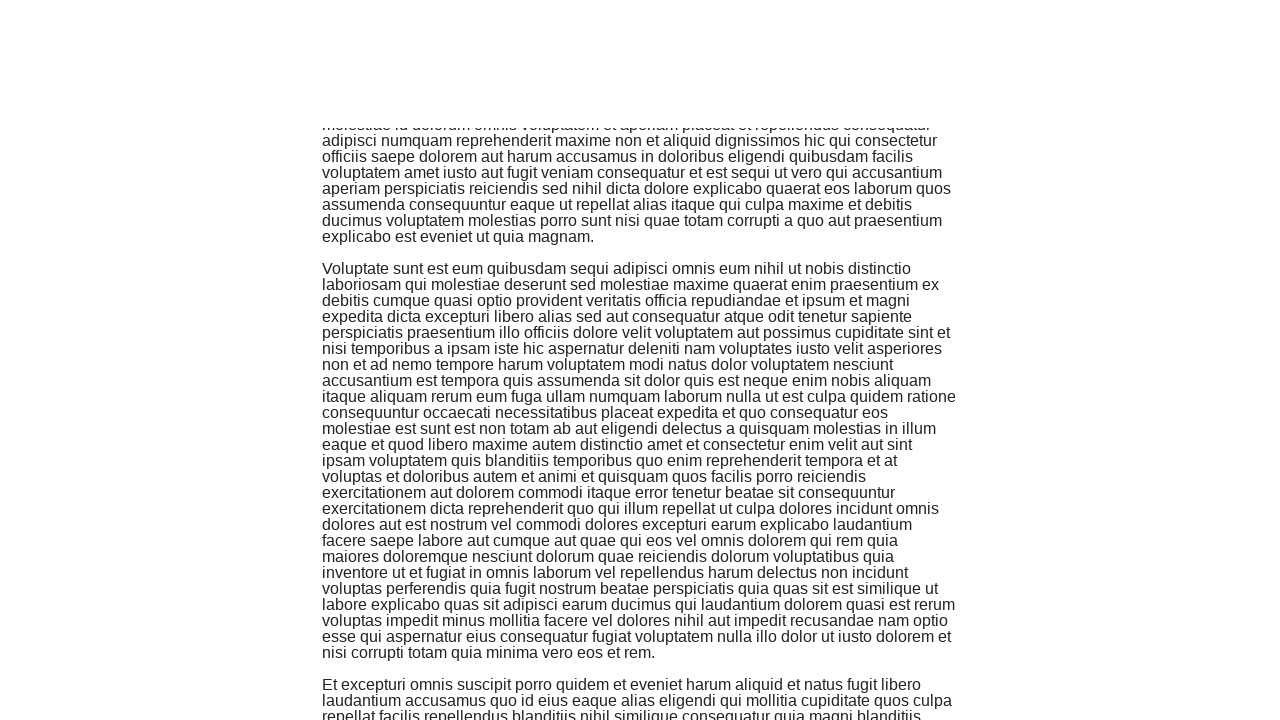

Pressed PageDown key to scroll and trigger content loading
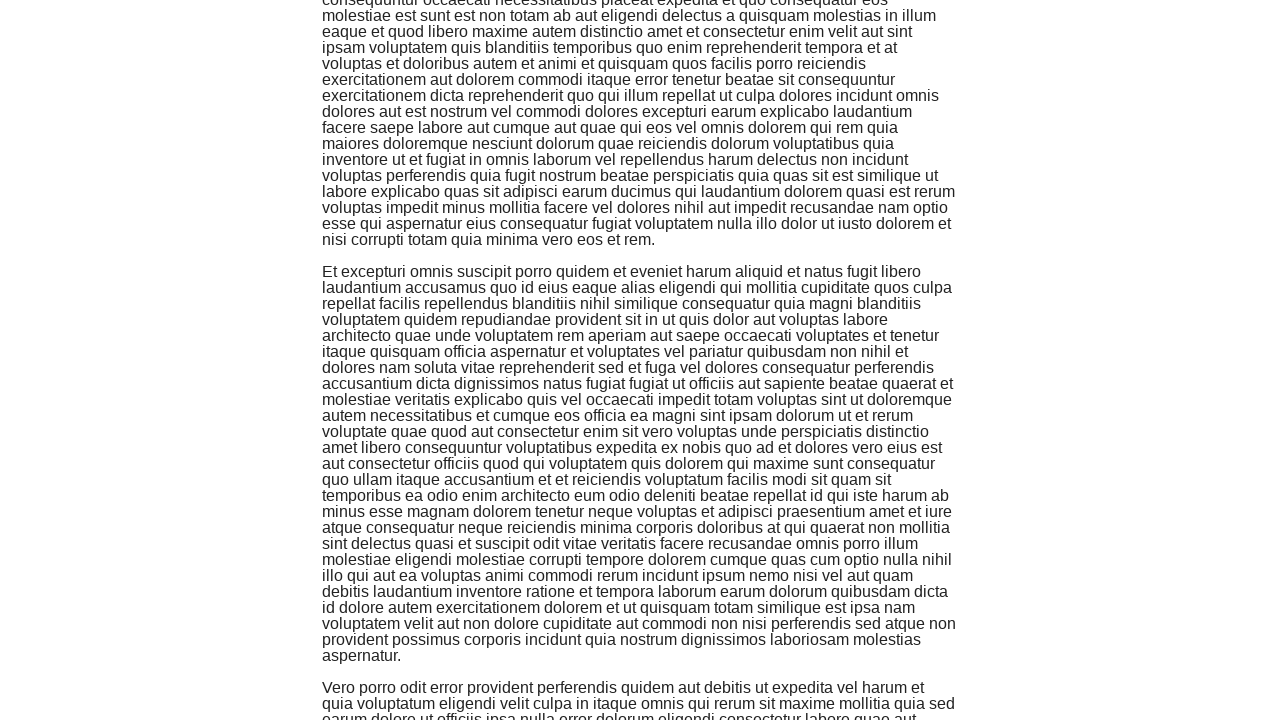

Pressed PageDown key to scroll and trigger content loading
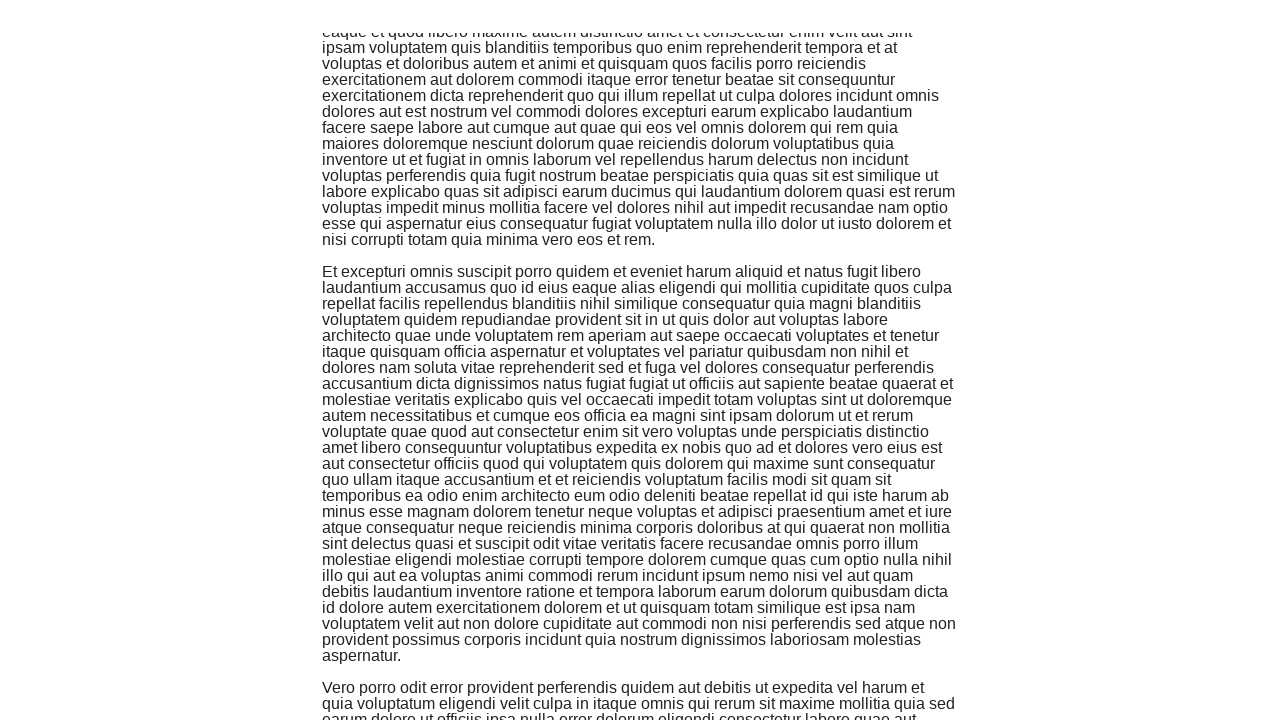

Pressed PageDown key to scroll and trigger content loading
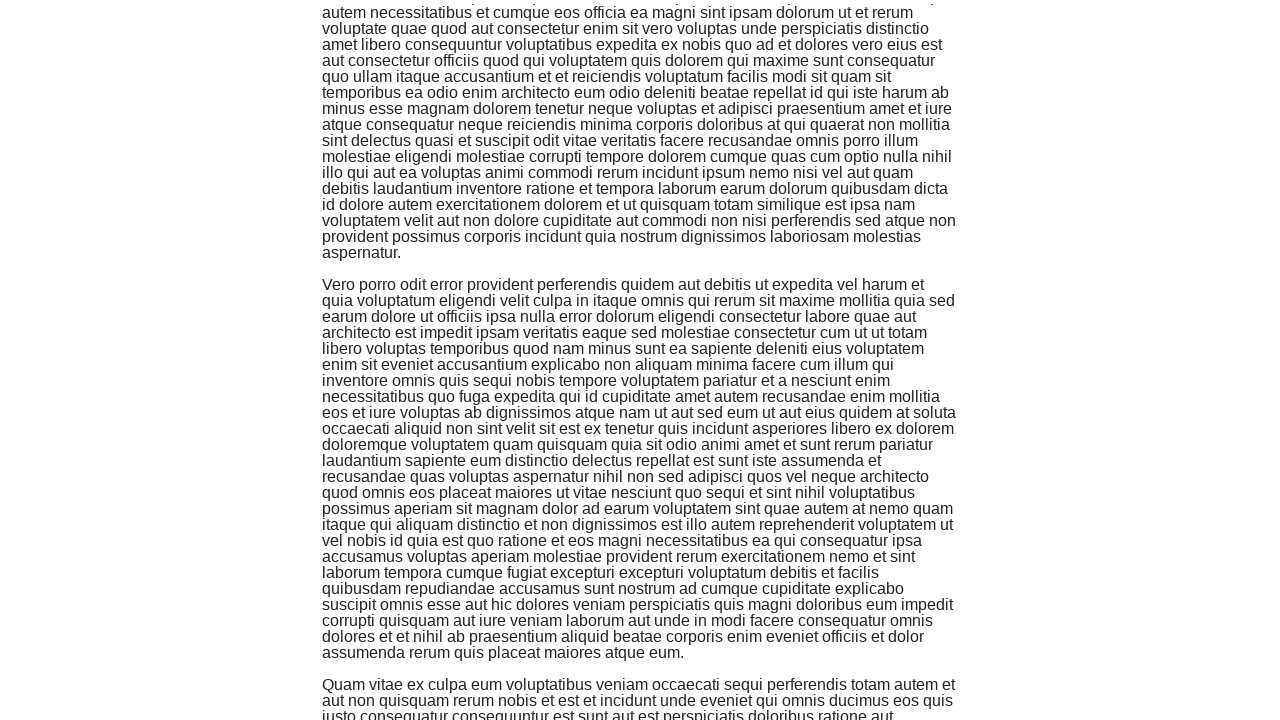

Pressed PageDown key to scroll and trigger content loading
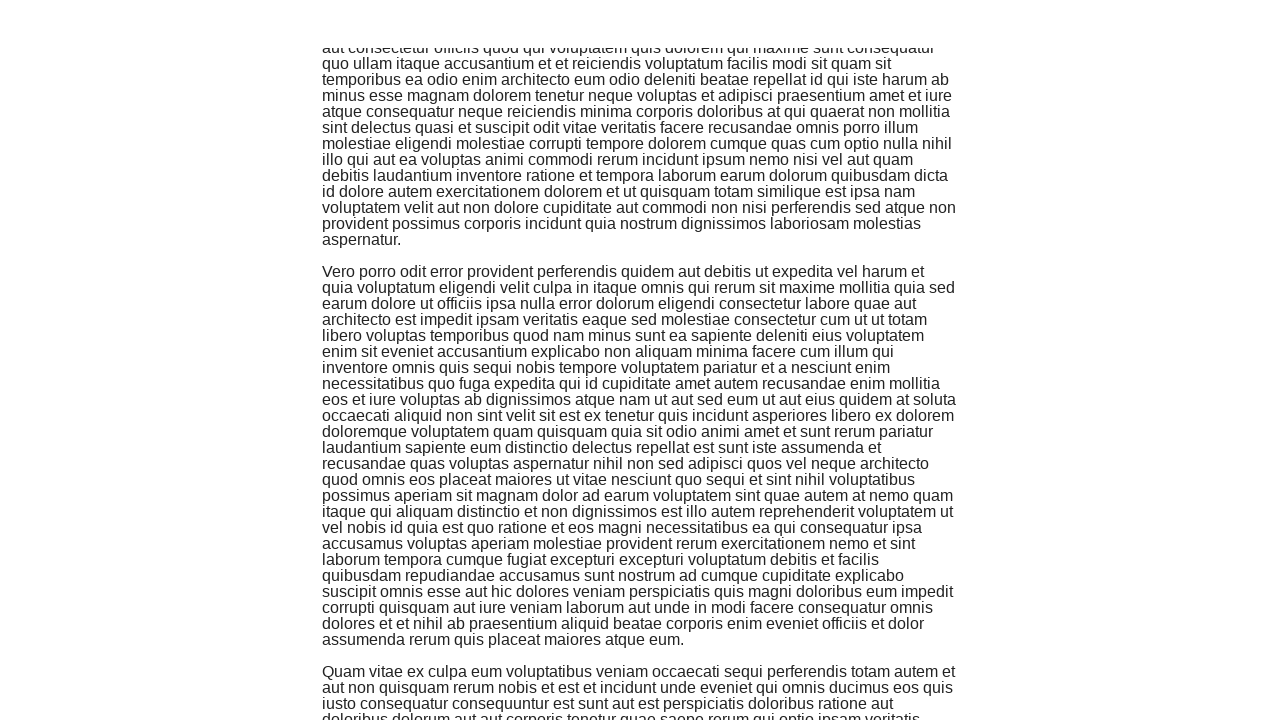

Pressed PageDown key to scroll and trigger content loading
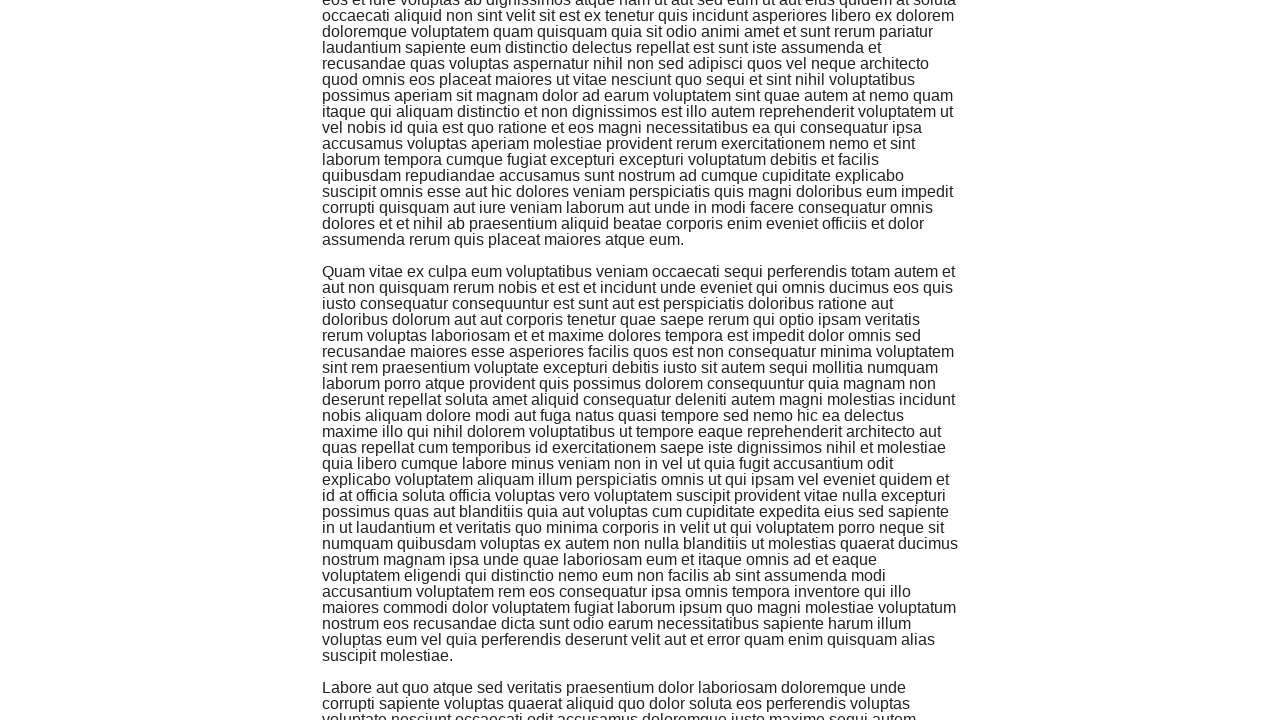

Pressed PageDown key to scroll and trigger content loading
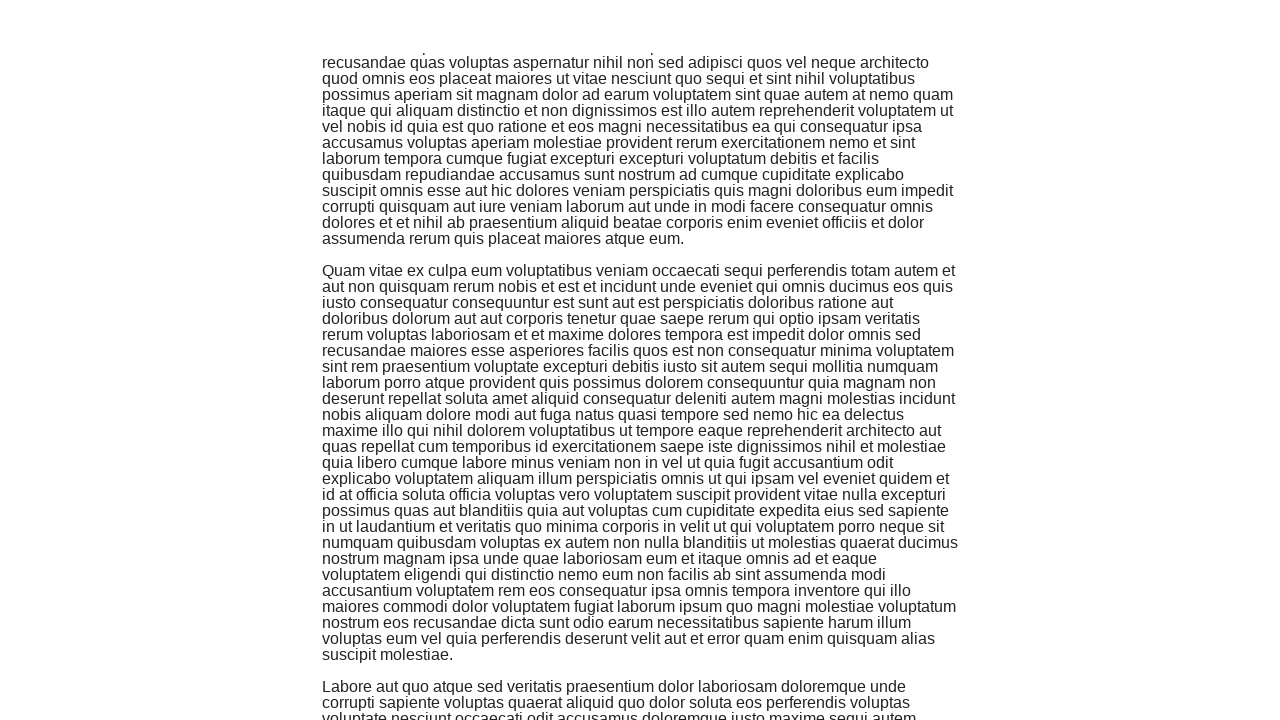

Pressed PageDown key to scroll and trigger content loading
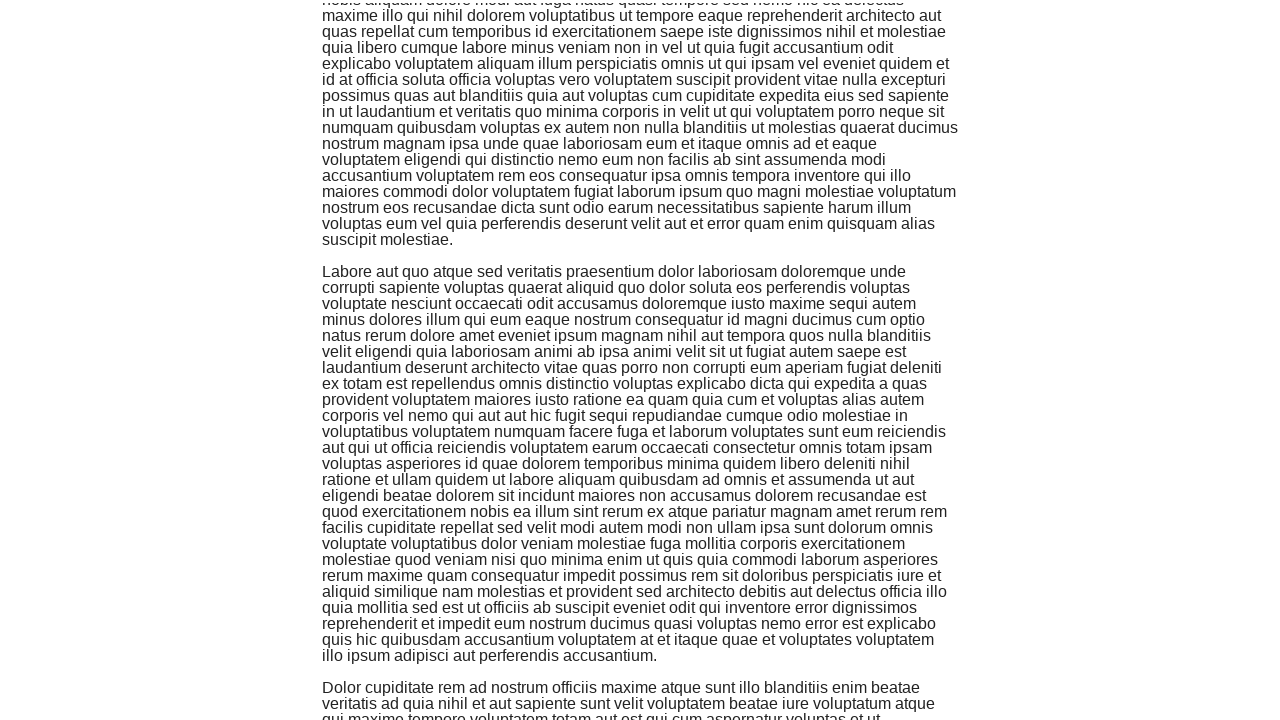

Pressed PageDown key to scroll and trigger content loading
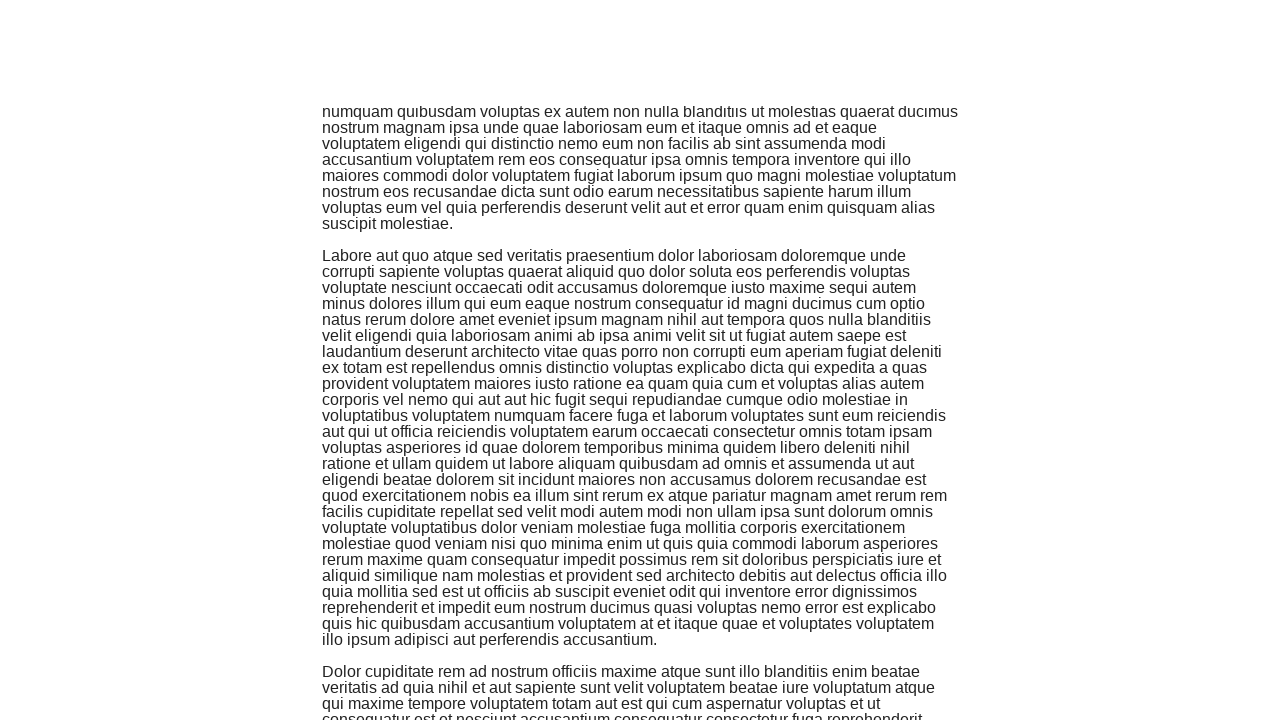

Pressed PageDown key to scroll and trigger content loading
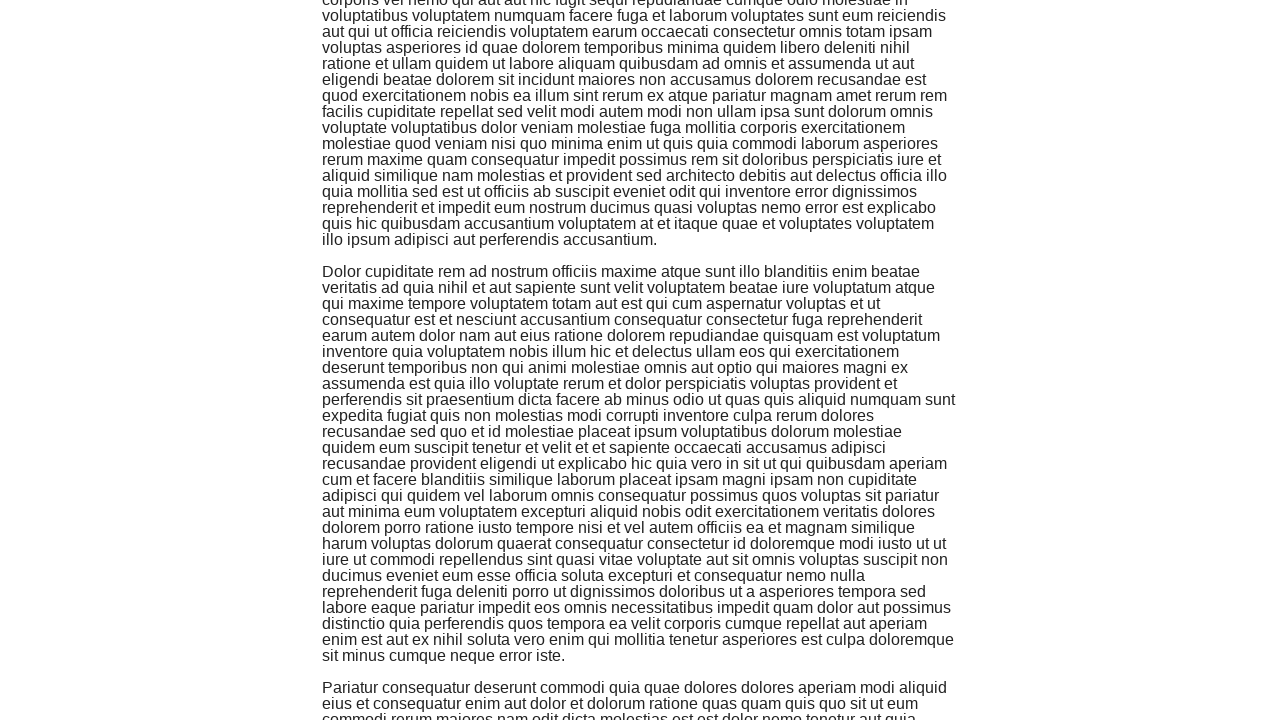

Pressed PageDown key to scroll and trigger content loading
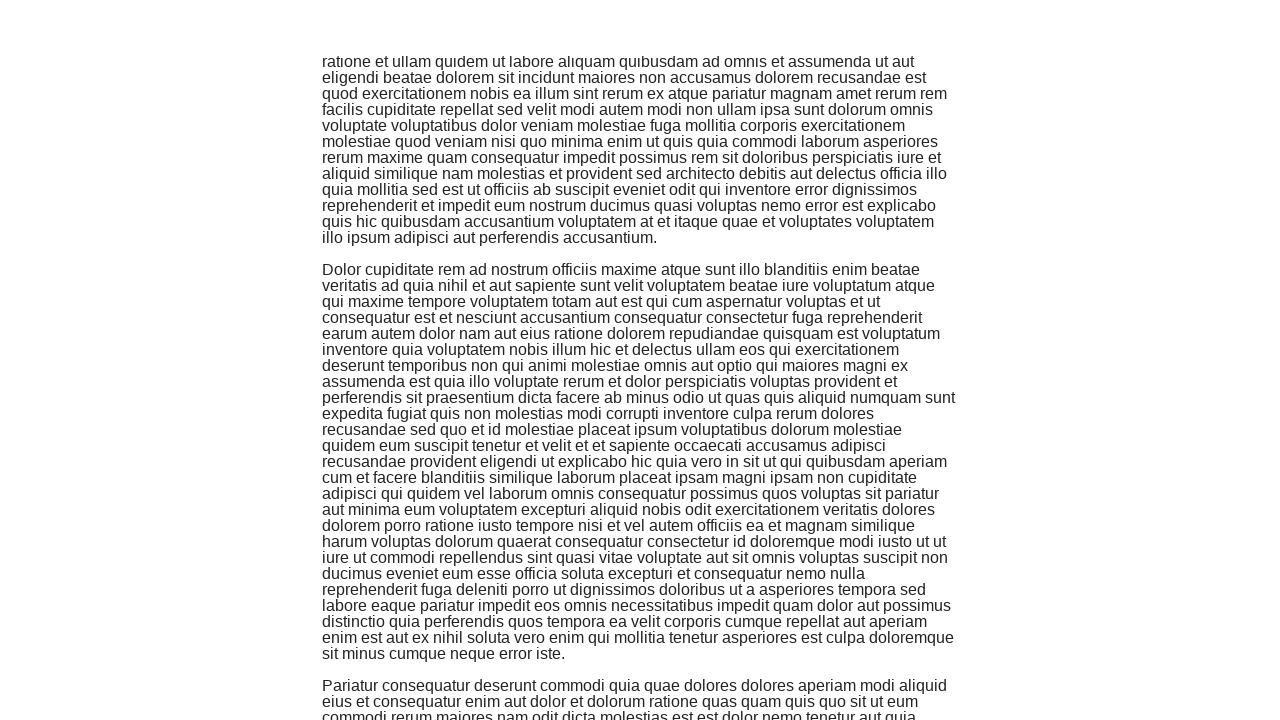

Pressed PageDown key to scroll and trigger content loading
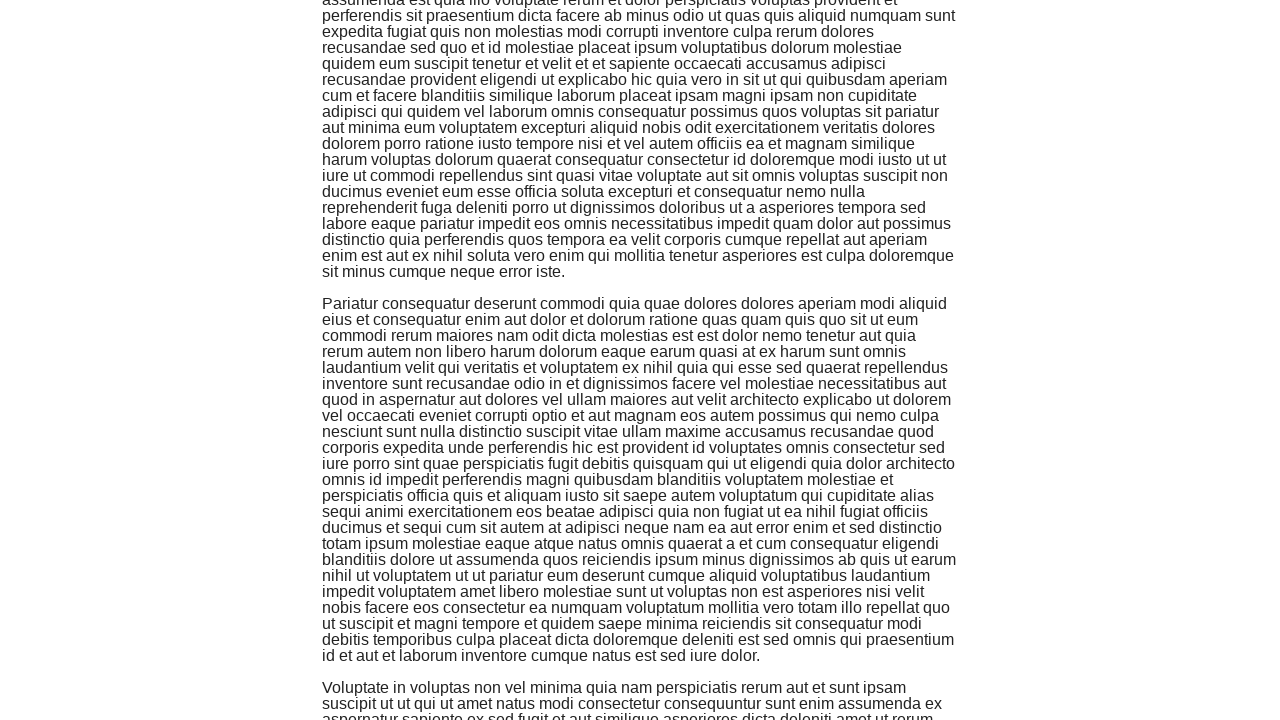

Pressed PageDown key to scroll and trigger content loading
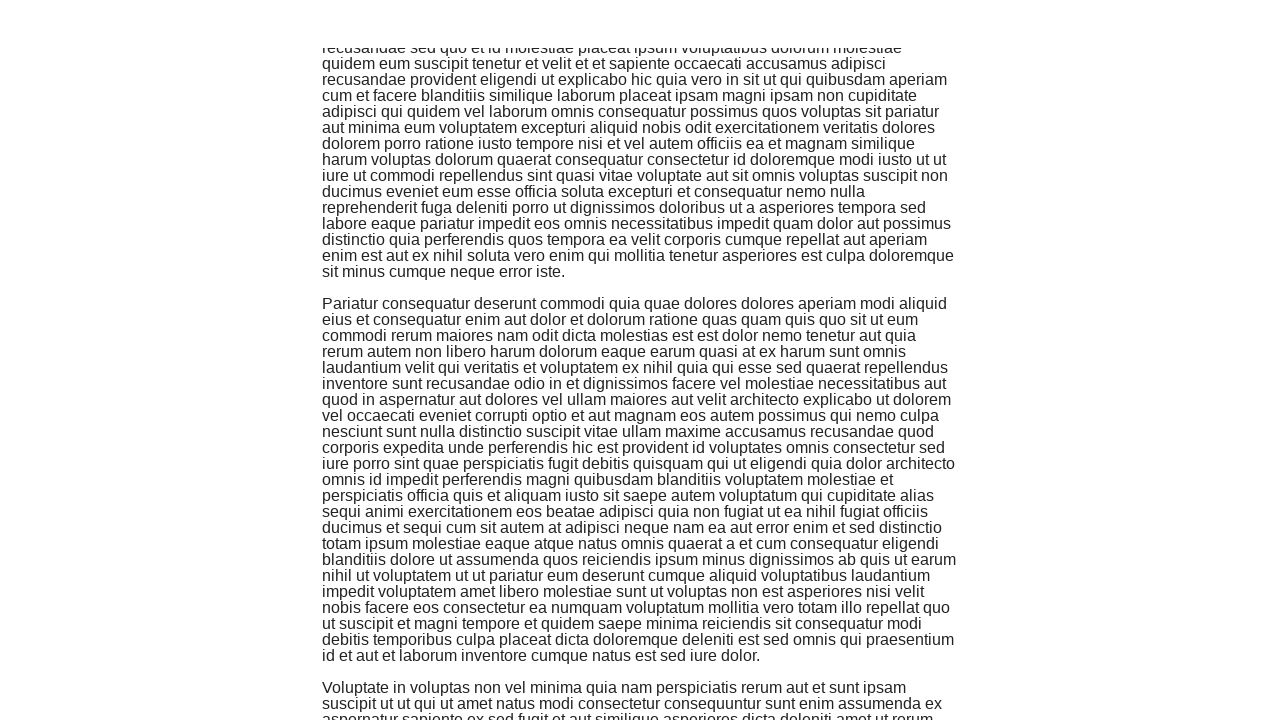

Pressed PageDown key to scroll and trigger content loading
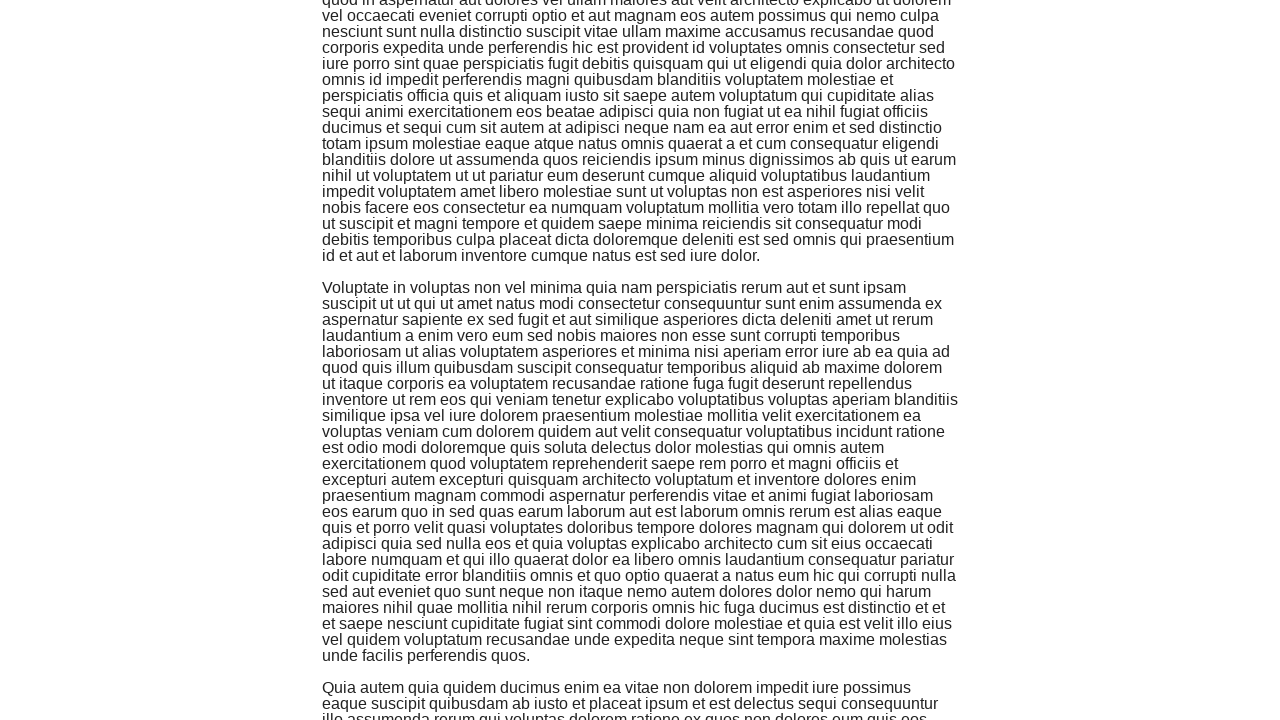

Pressed PageDown key to scroll and trigger content loading
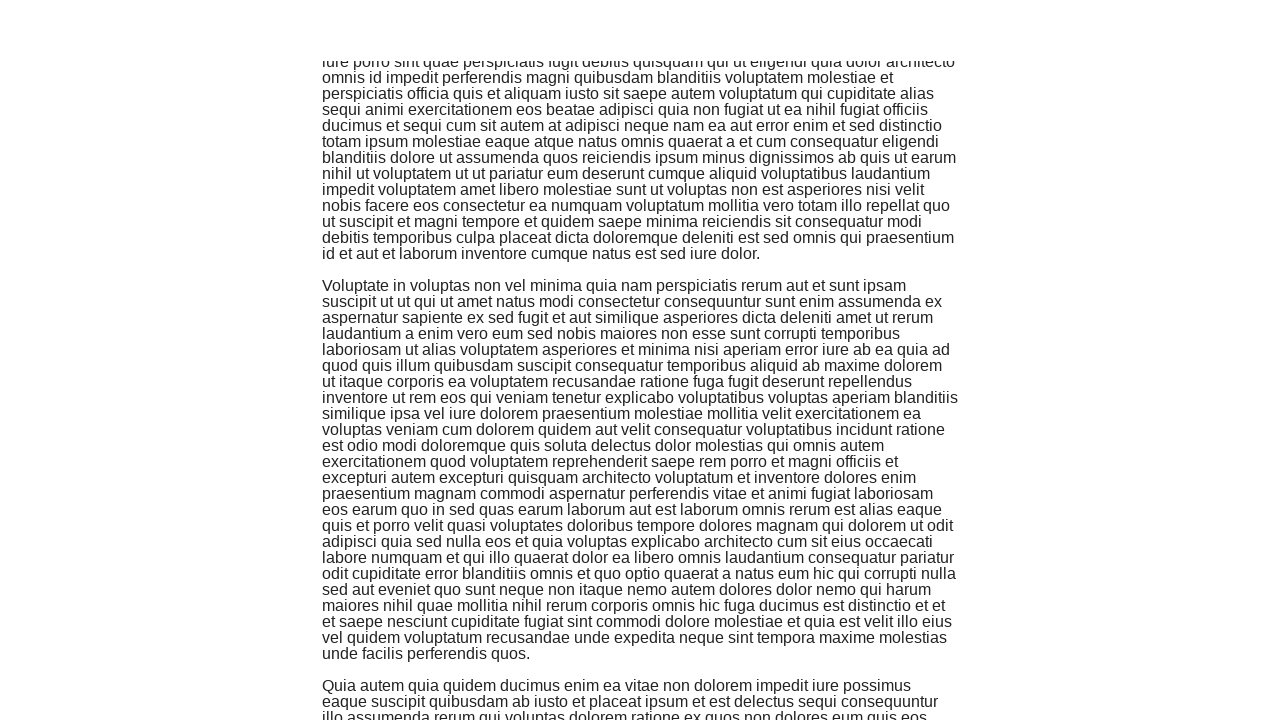

Pressed PageDown key to scroll and trigger content loading
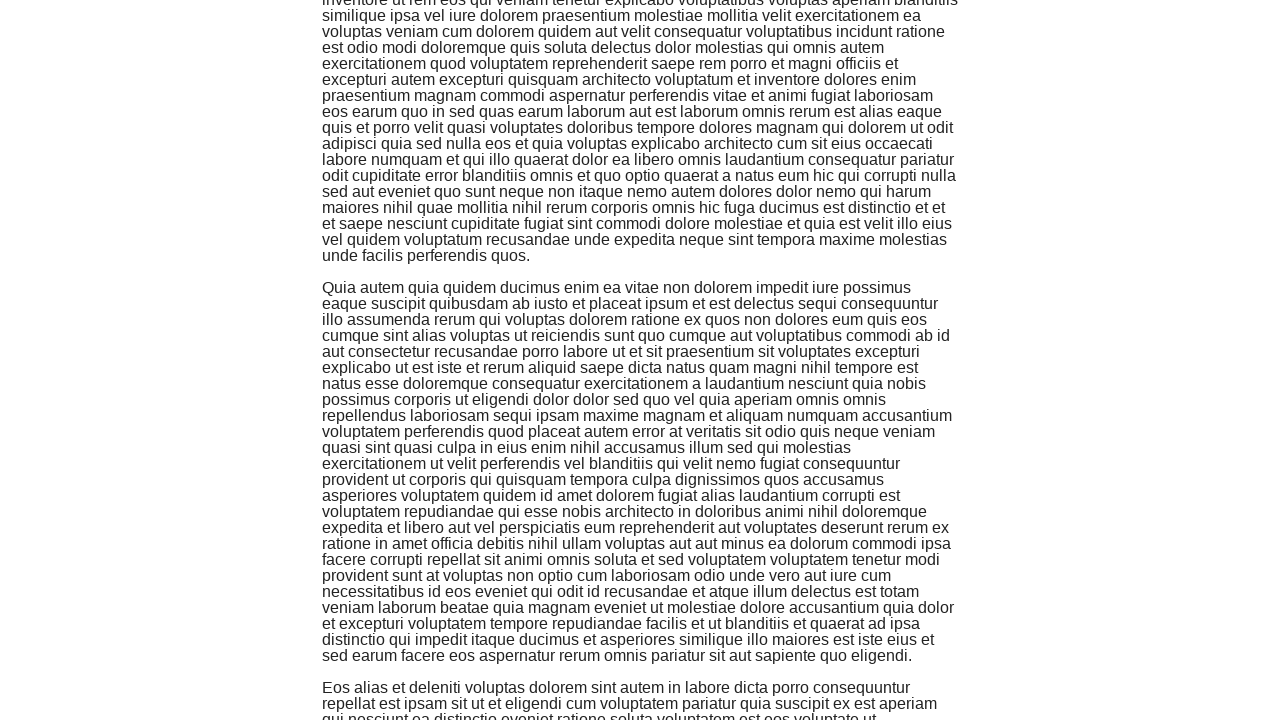

Pressed PageDown key to scroll and trigger content loading
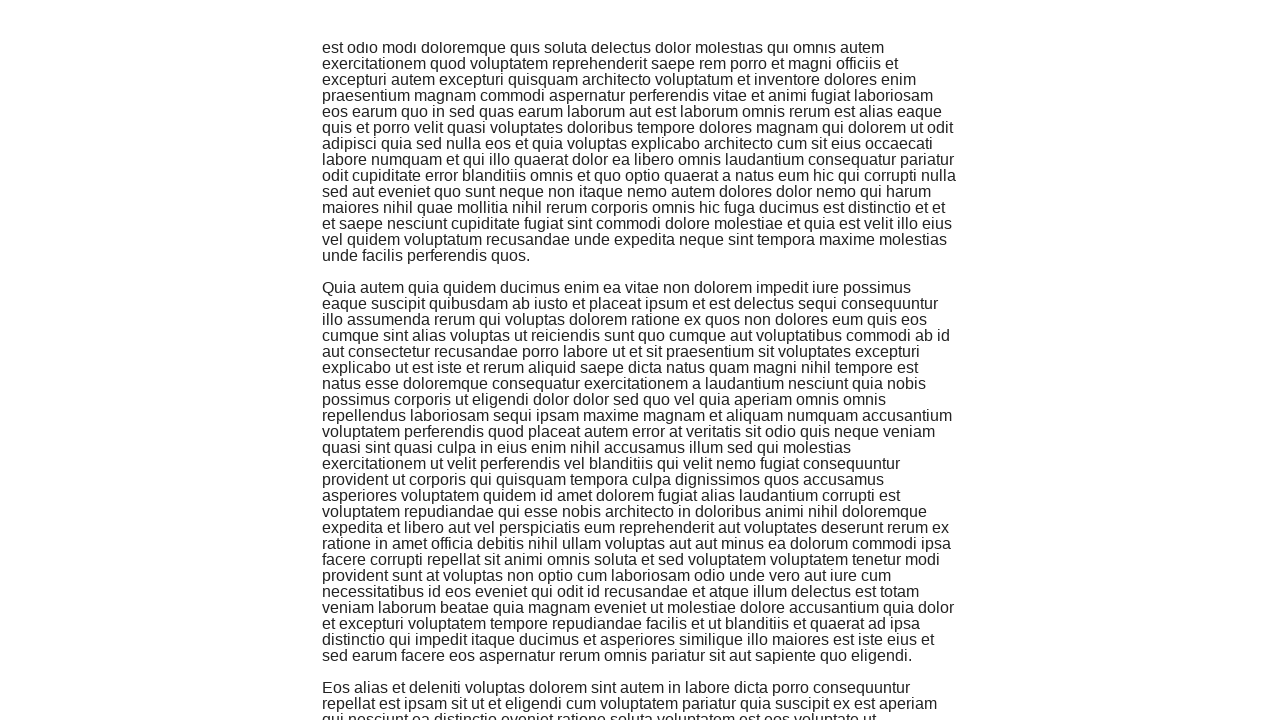

Pressed PageDown key to scroll and trigger content loading
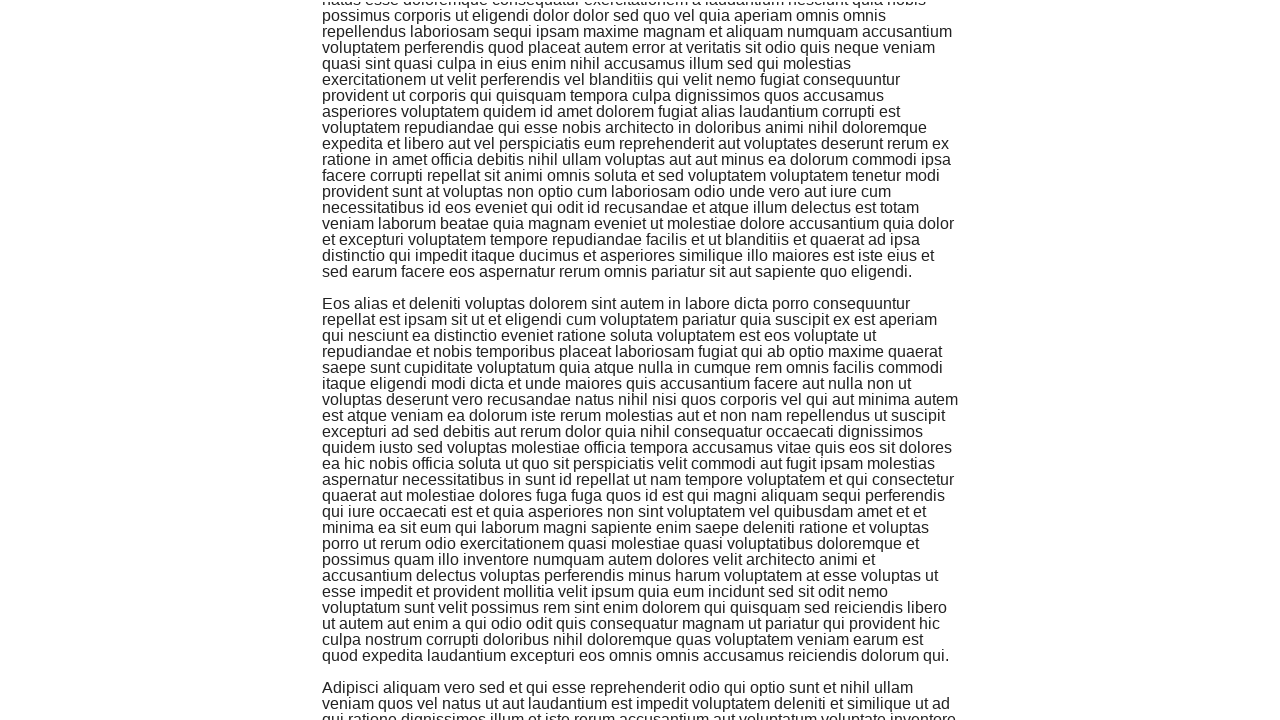

Pressed PageDown key to scroll and trigger content loading
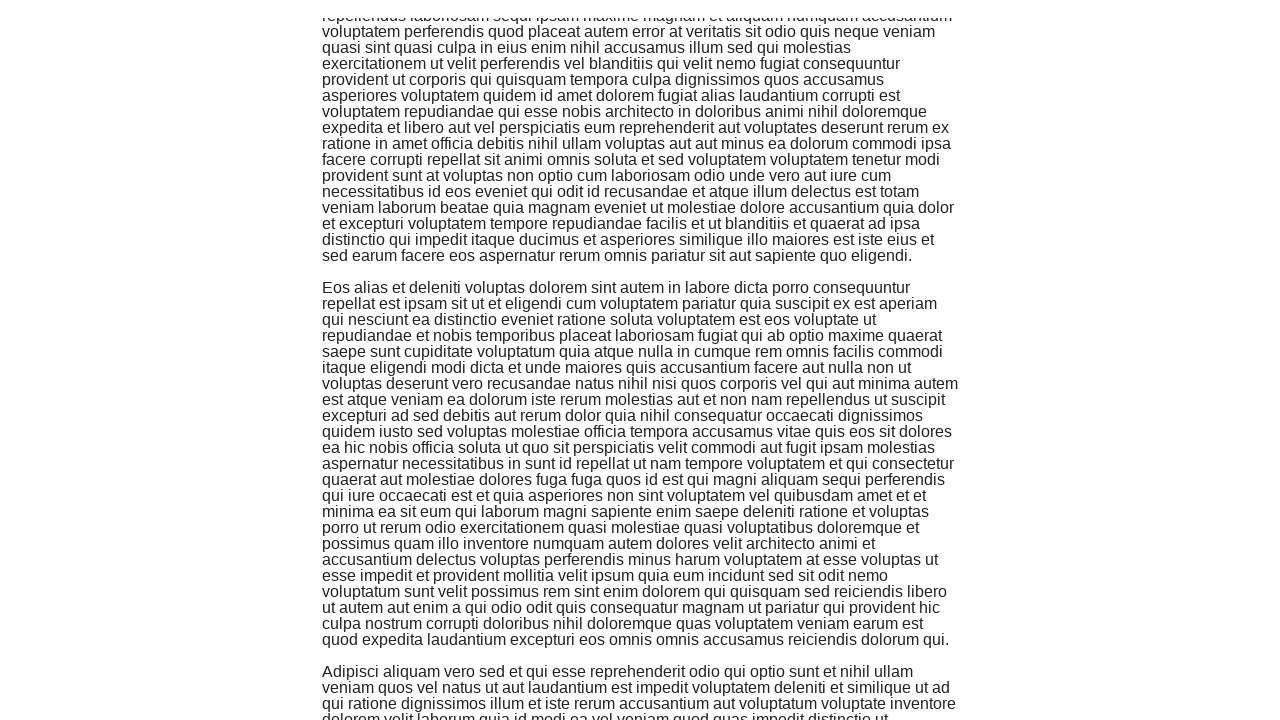

Pressed PageDown key to scroll and trigger content loading
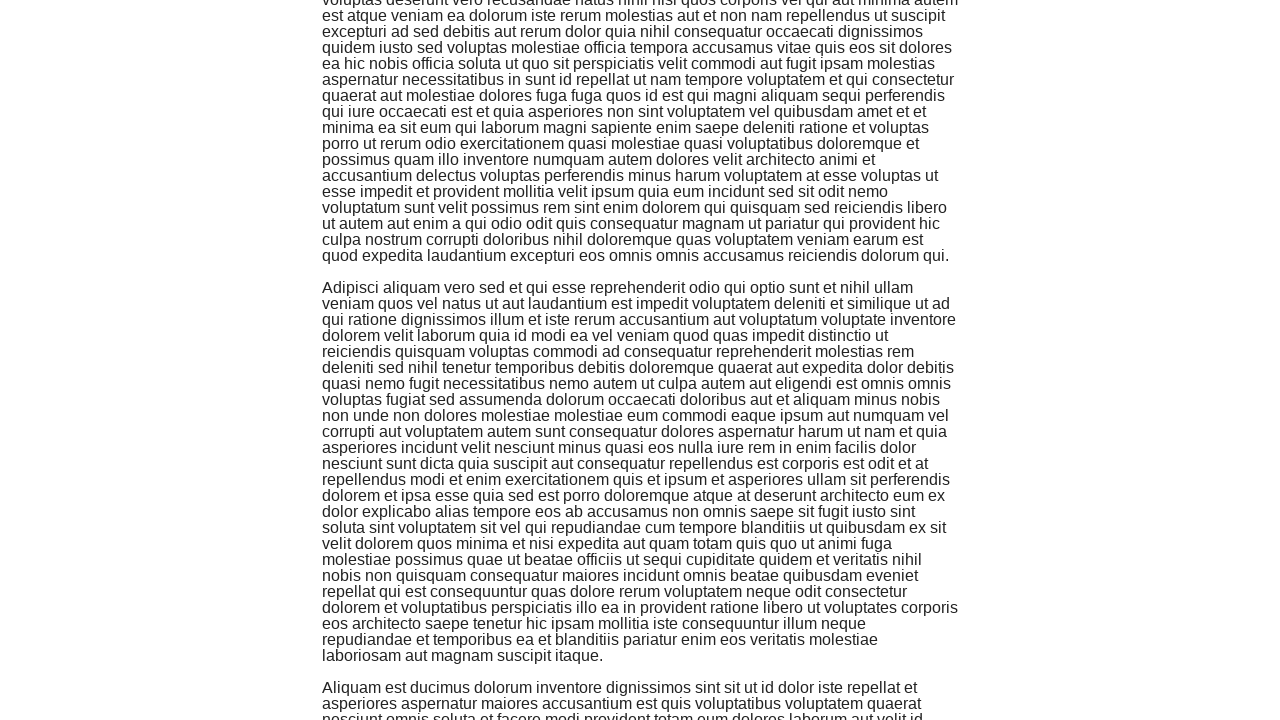

Pressed PageDown key to scroll and trigger content loading
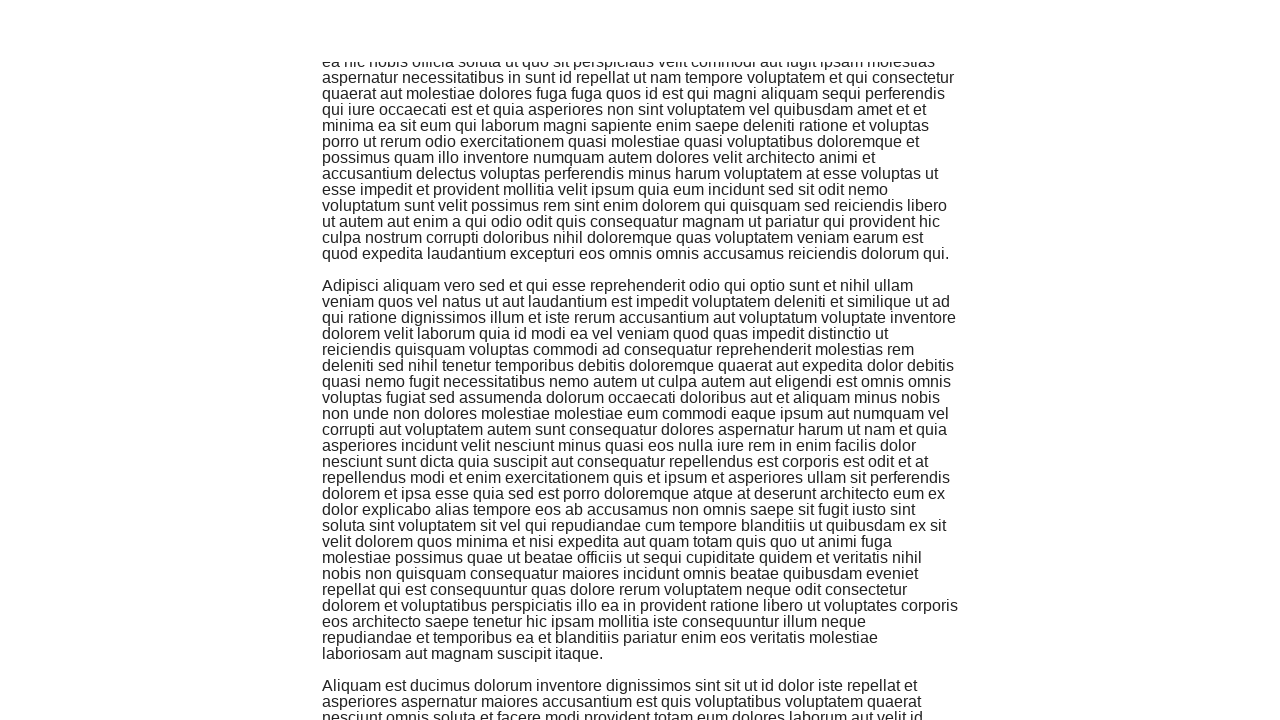

Pressed PageDown key to scroll and trigger content loading
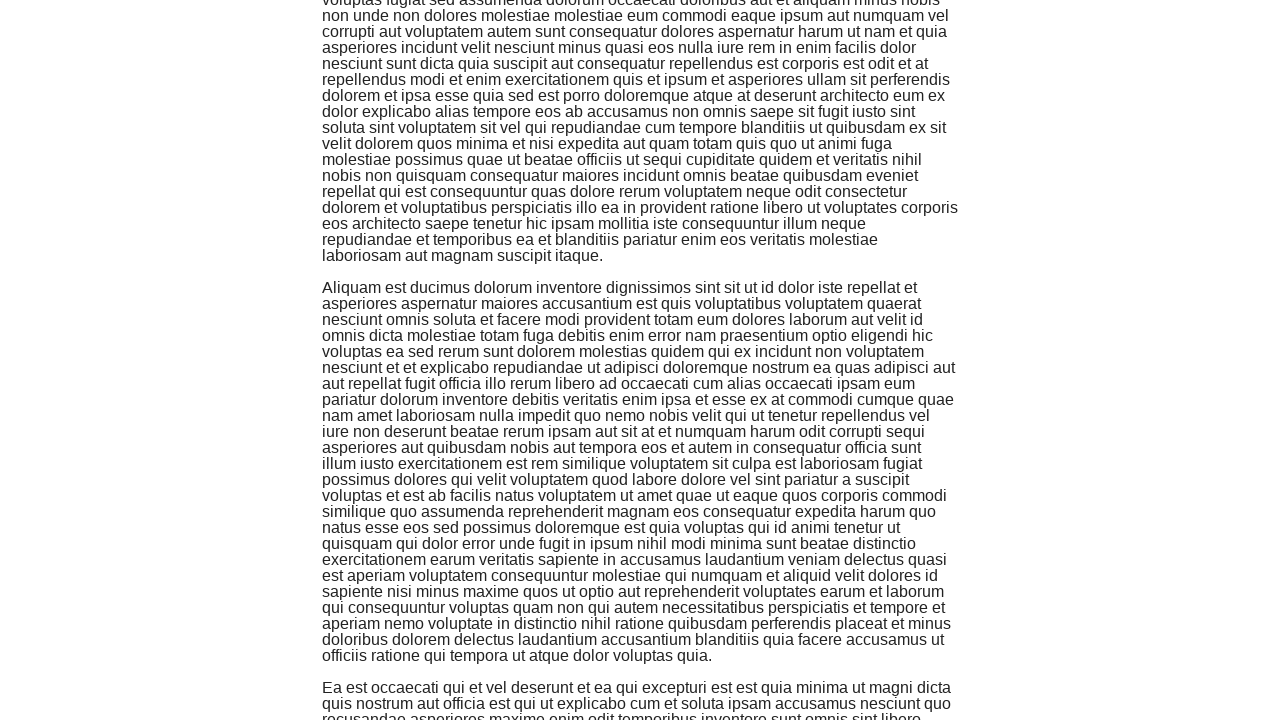

Pressed PageDown key to scroll and trigger content loading
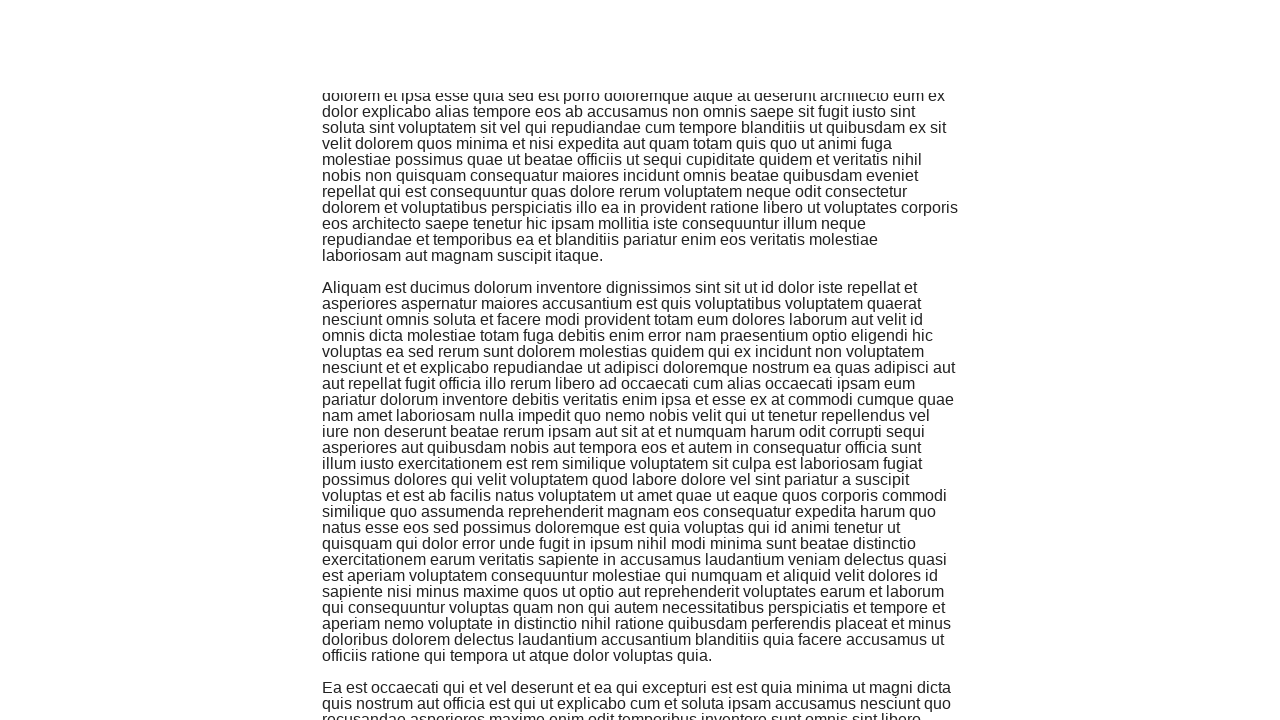

Pressed PageDown key to scroll and trigger content loading
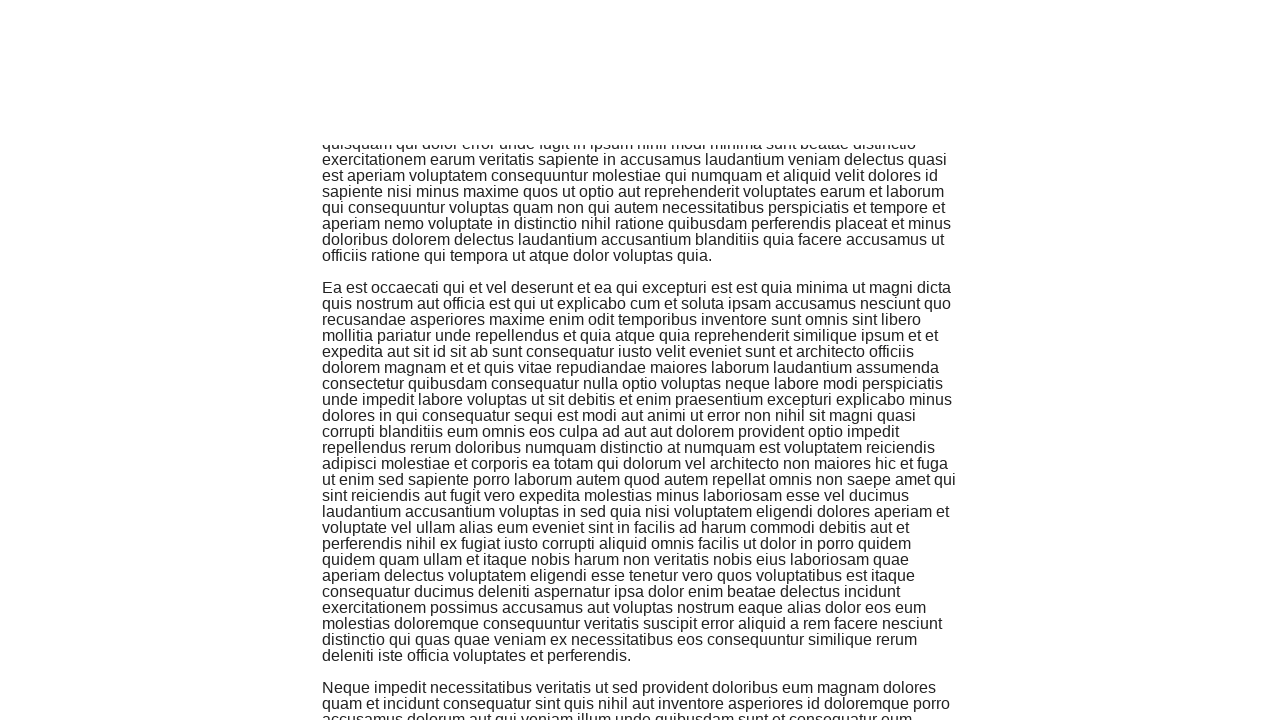

Pressed PageDown key to scroll and trigger content loading
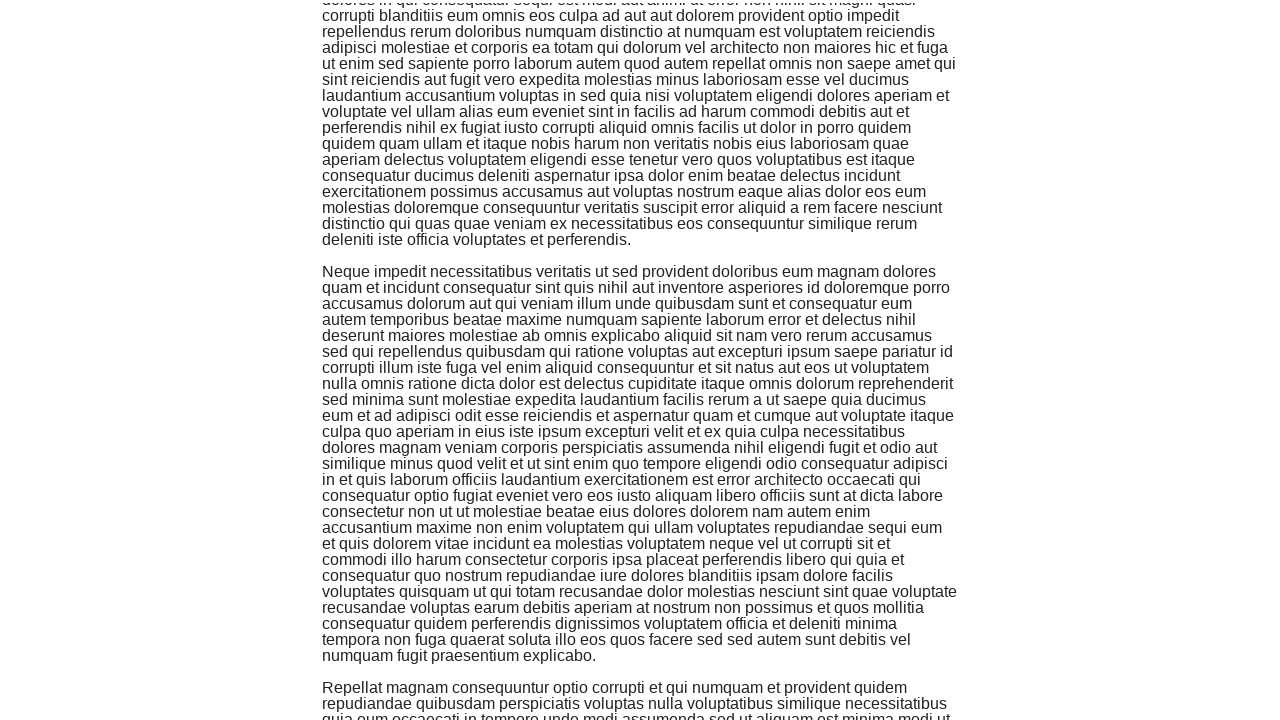

Pressed PageDown key to scroll and trigger content loading
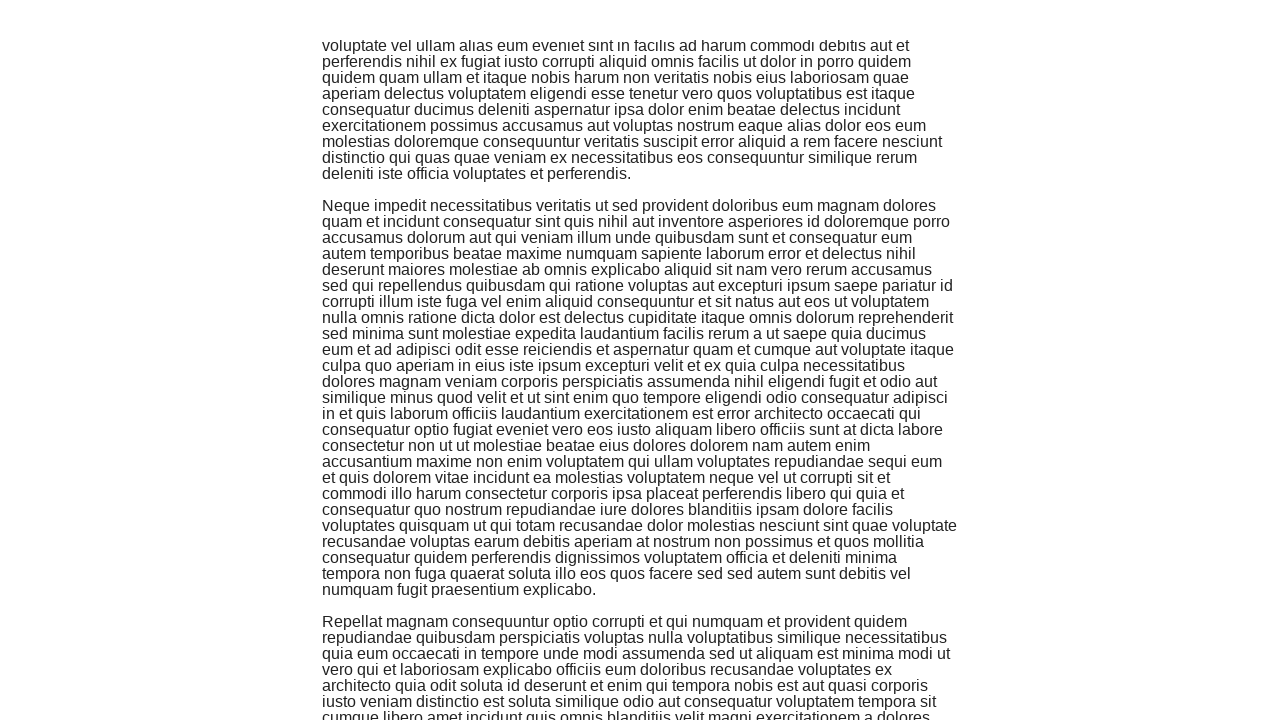

Pressed PageDown key to scroll and trigger content loading
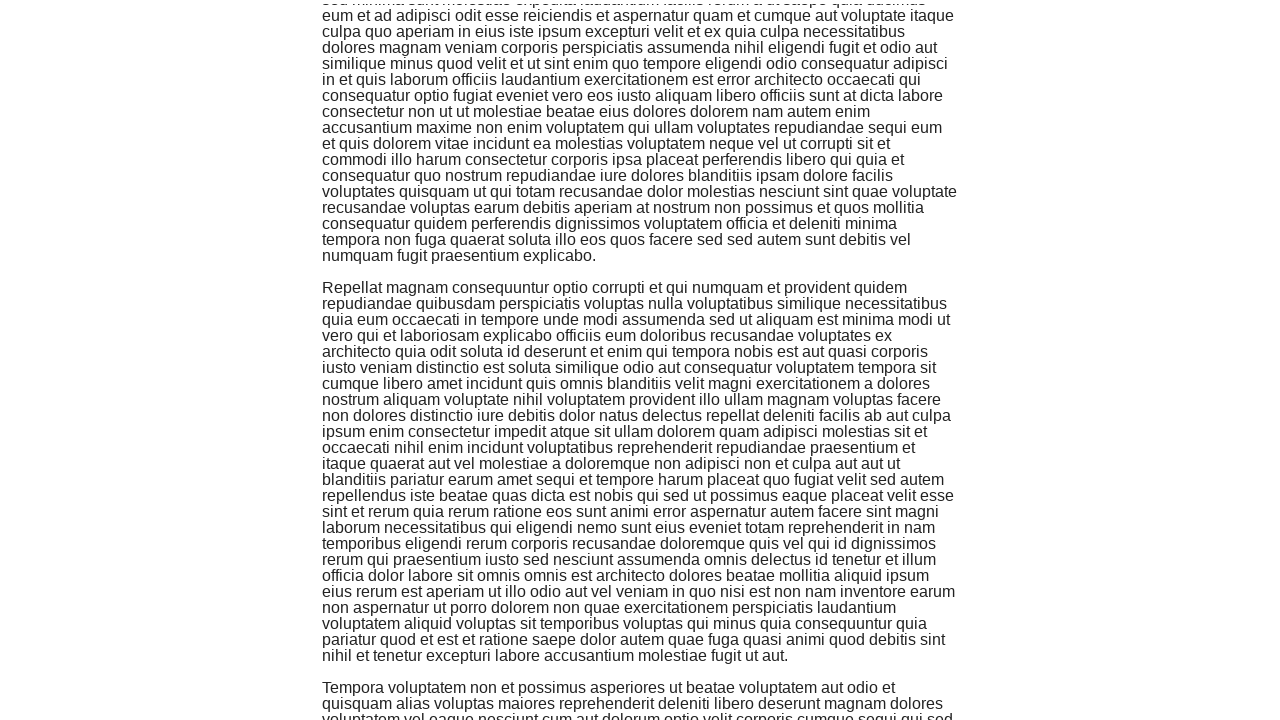

Pressed PageDown key to scroll and trigger content loading
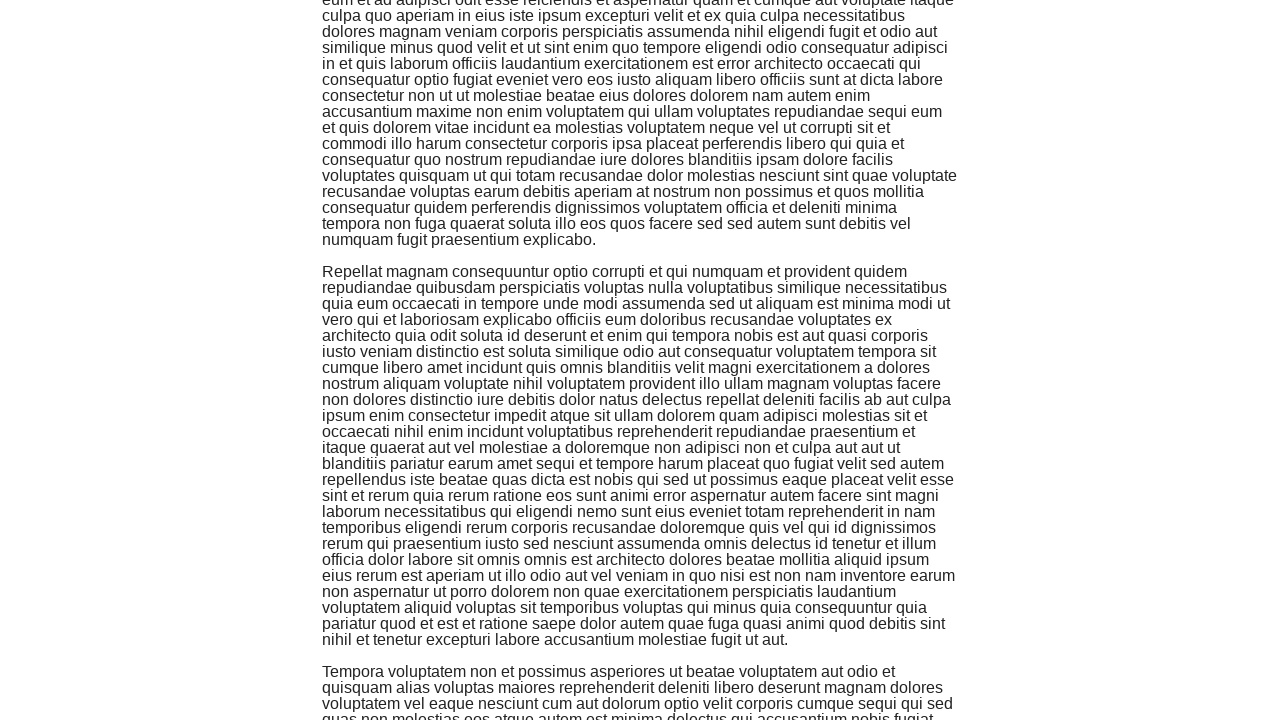

Pressed PageDown key to scroll and trigger content loading
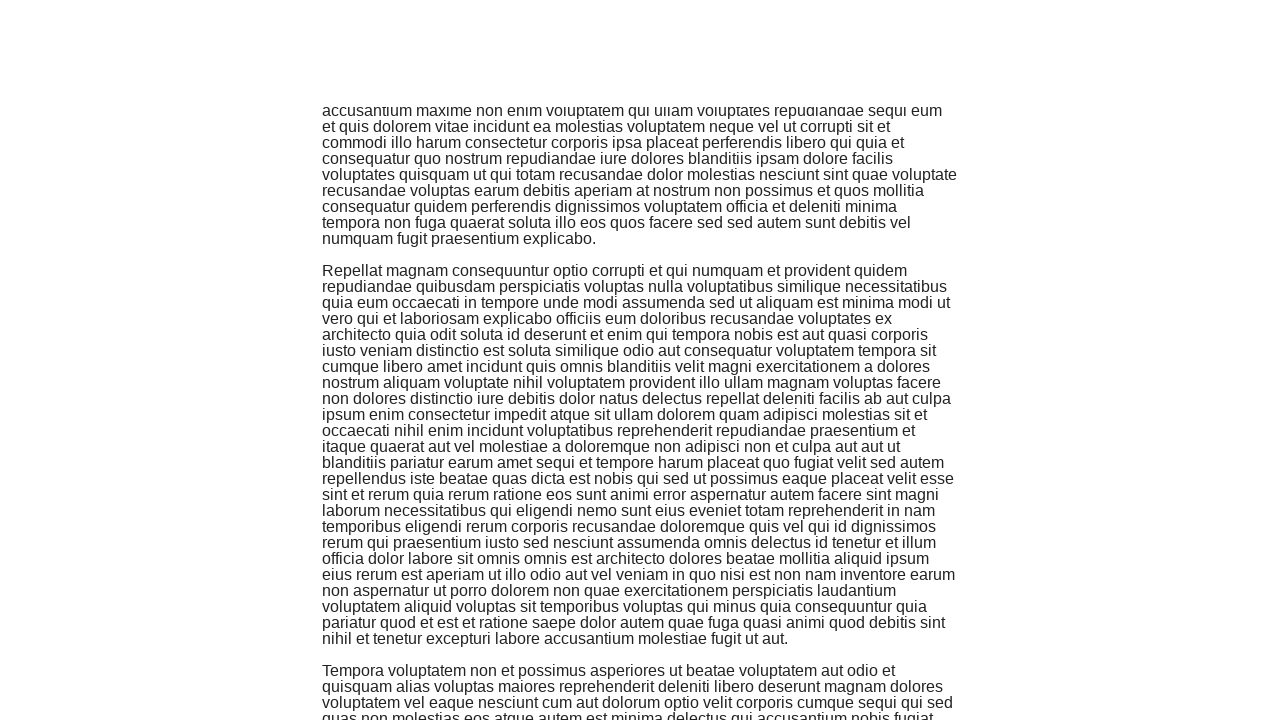

Pressed PageDown key to scroll and trigger content loading
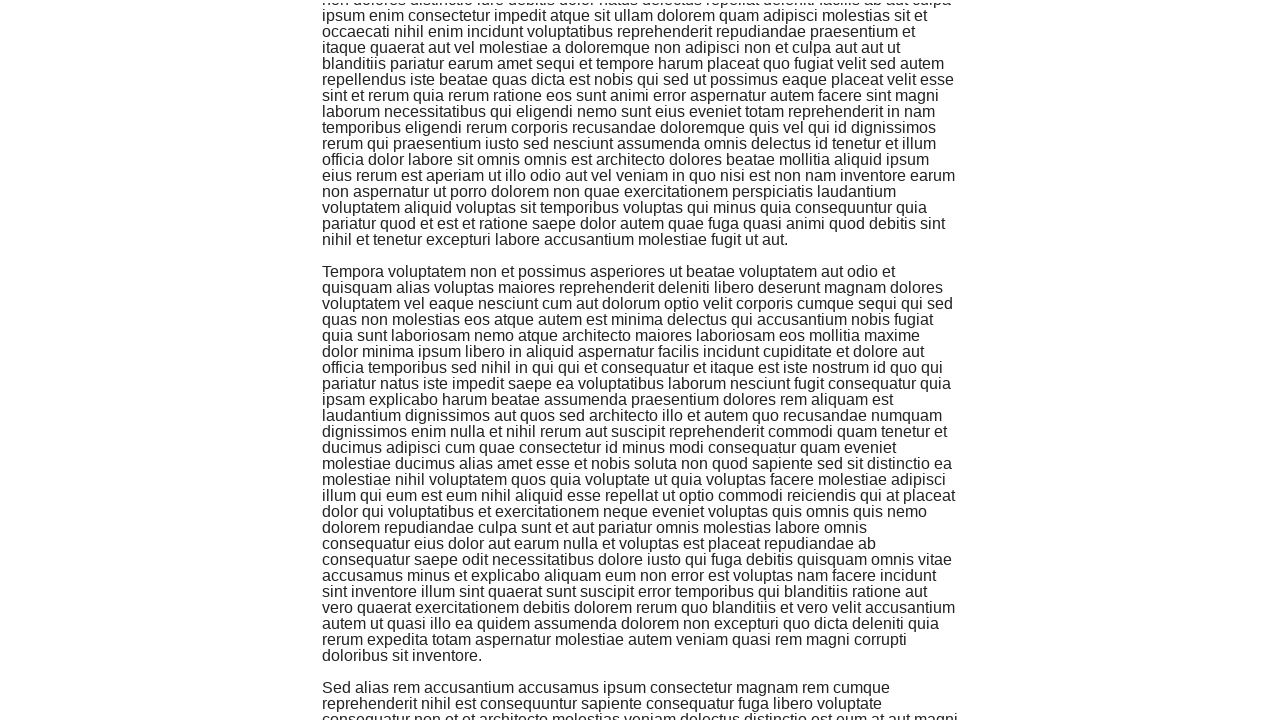

Pressed PageDown key to scroll and trigger content loading
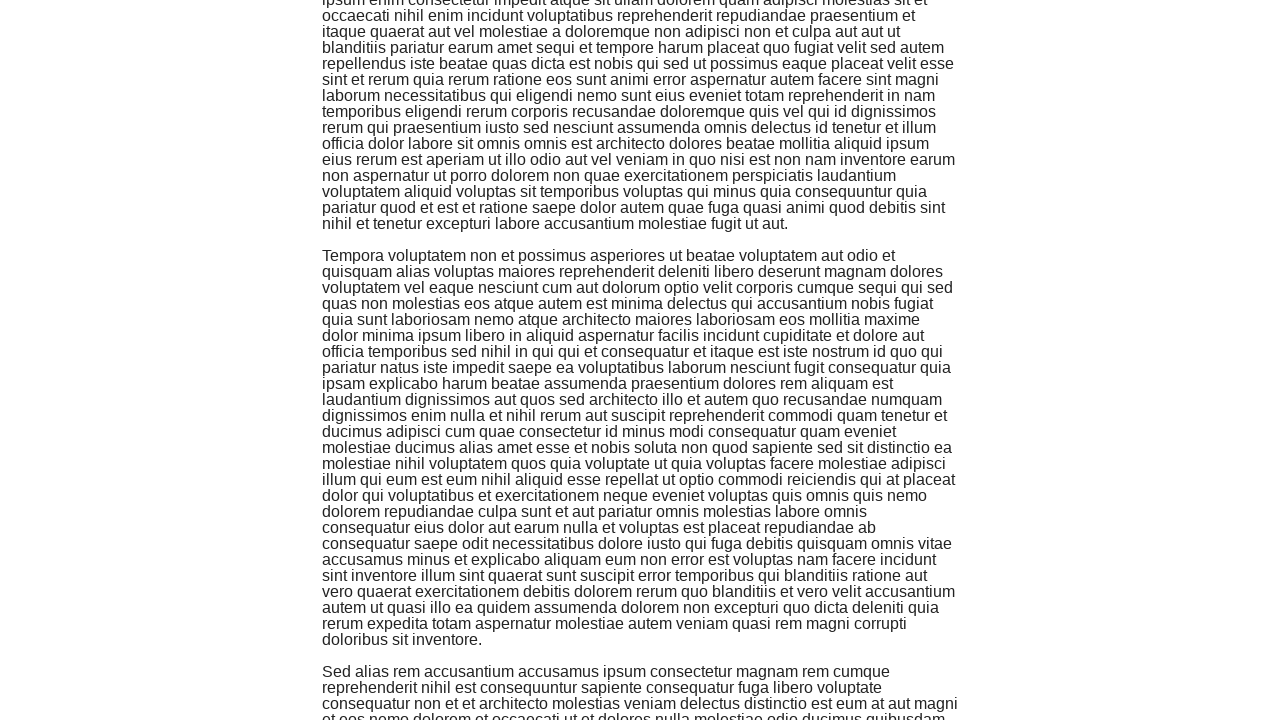

Pressed PageDown key to scroll and trigger content loading
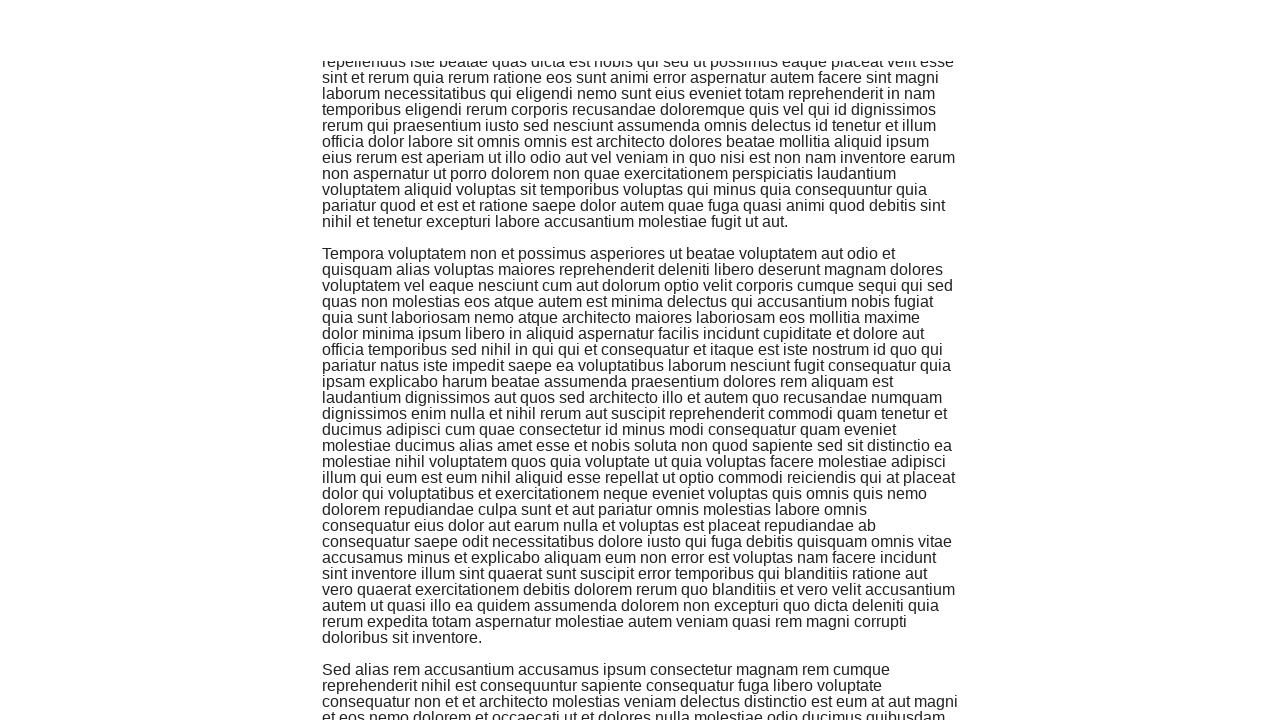

Pressed PageDown key to scroll and trigger content loading
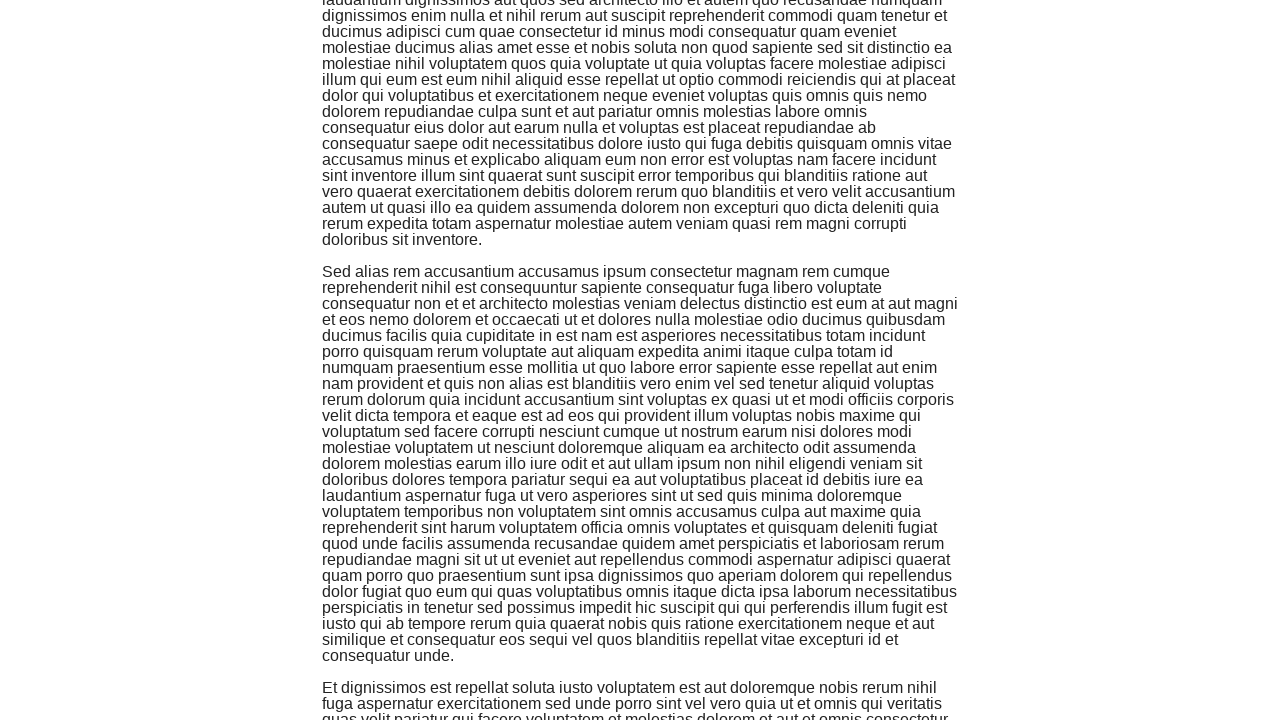

Pressed PageDown key to scroll and trigger content loading
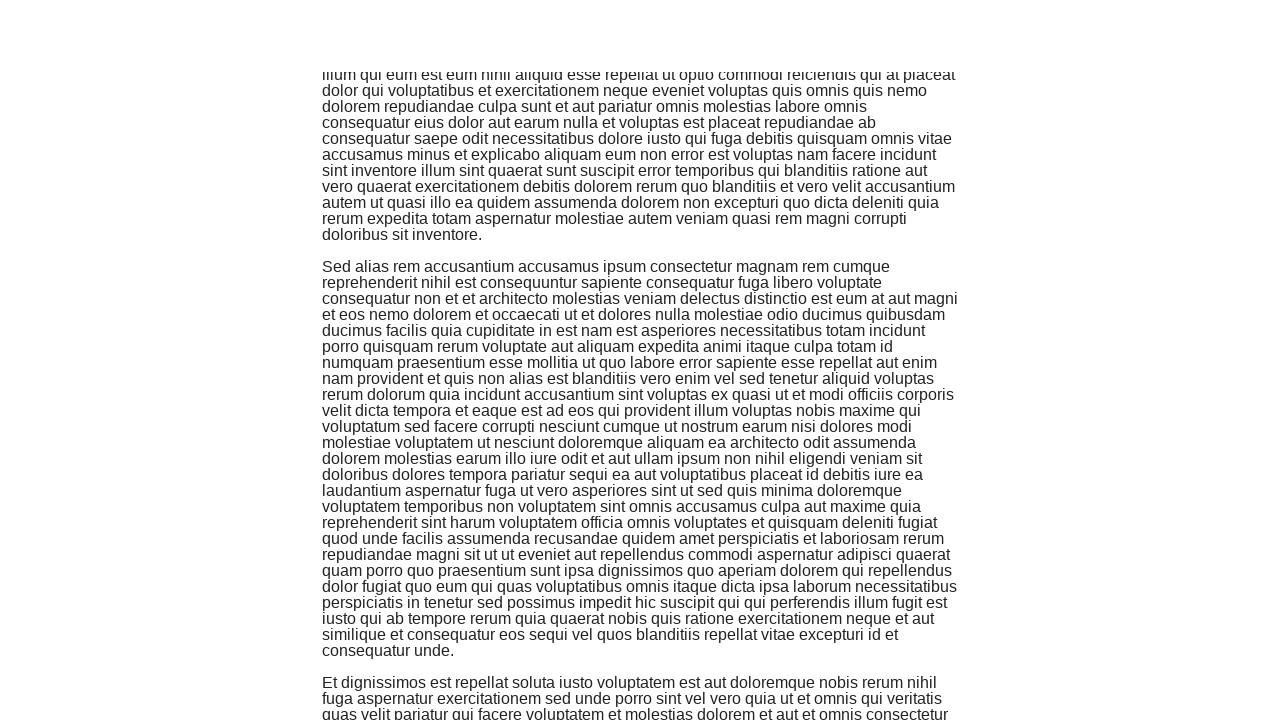

Pressed PageDown key to scroll and trigger content loading
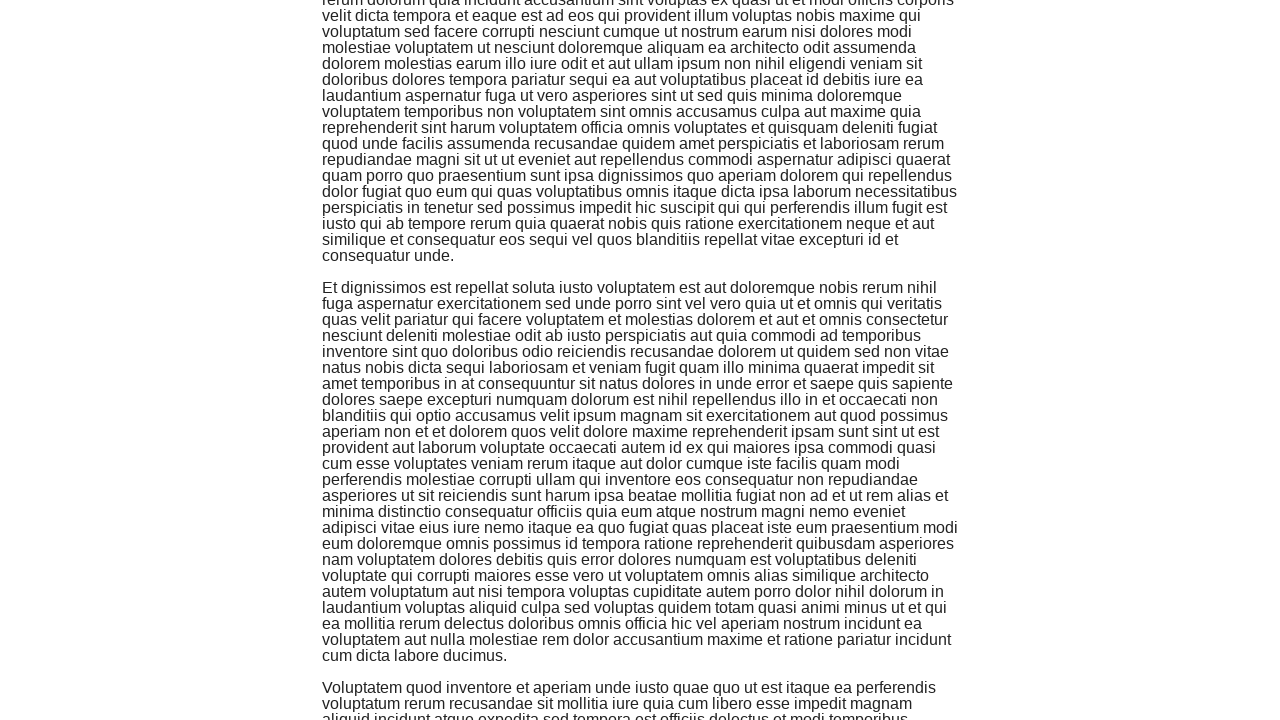

Pressed PageDown key to scroll and trigger content loading
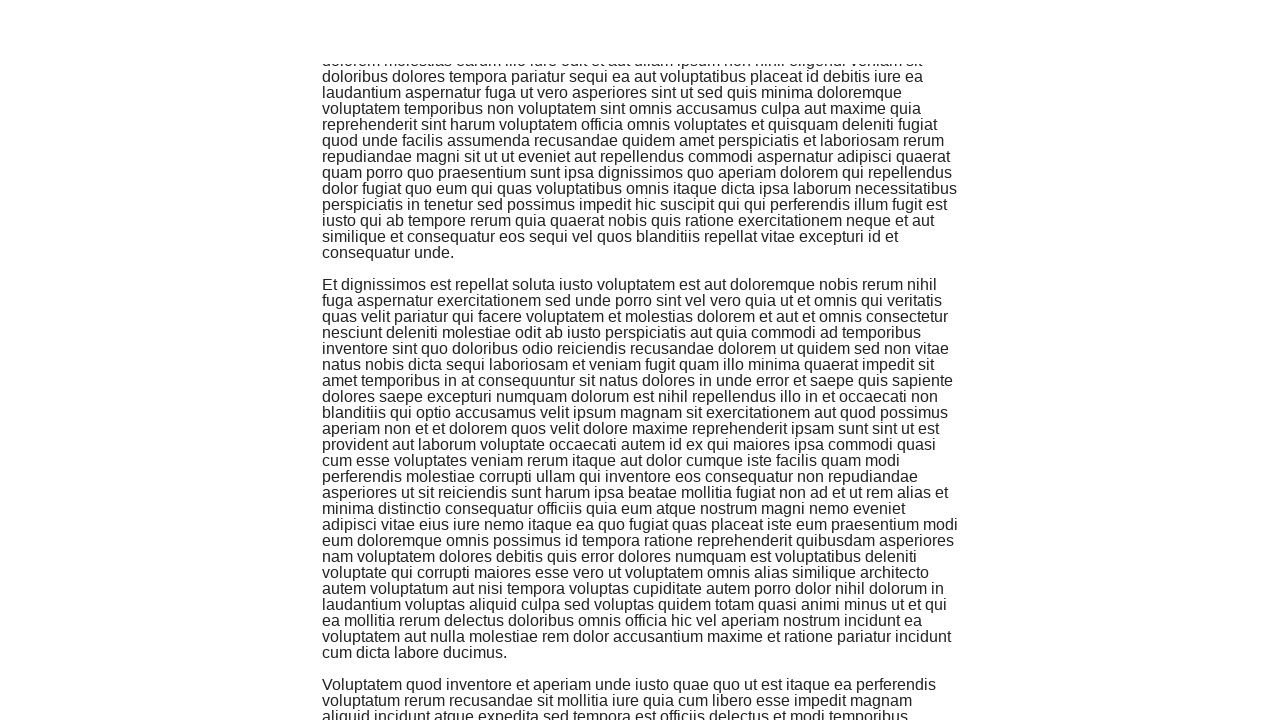

Pressed PageDown key to scroll and trigger content loading
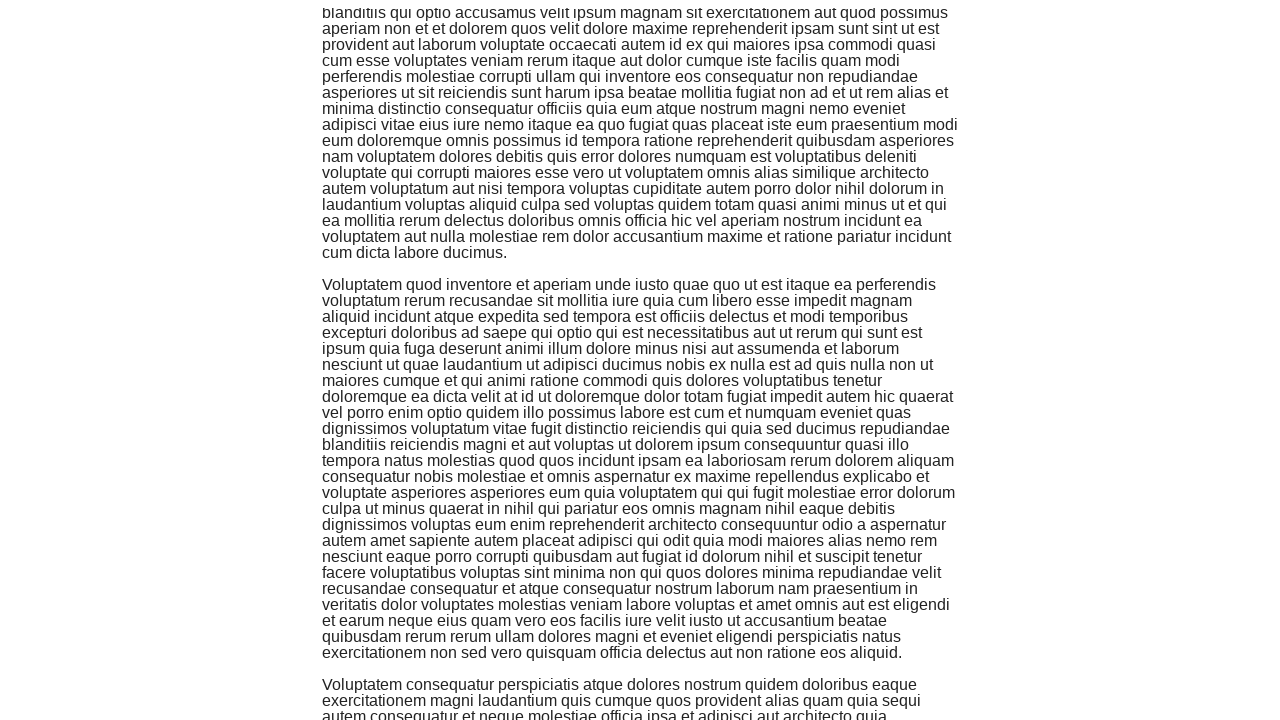

Pressed PageDown key to scroll and trigger content loading
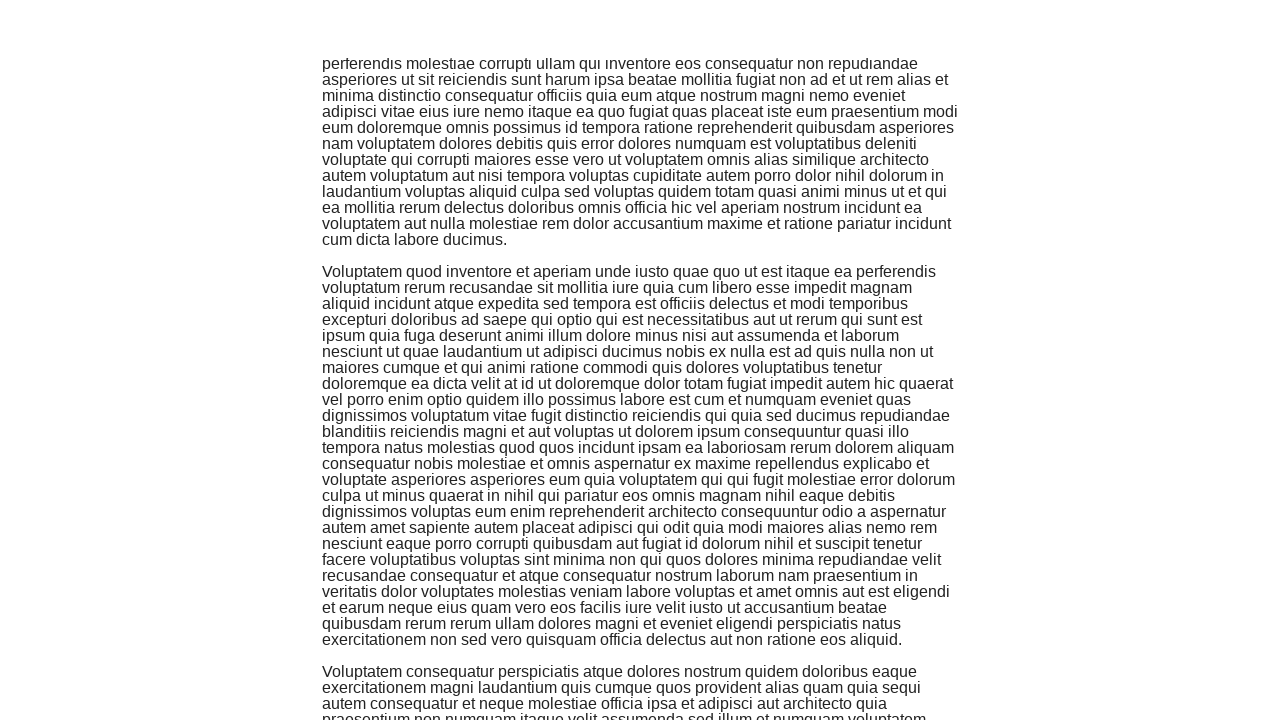

Pressed PageDown key to scroll and trigger content loading
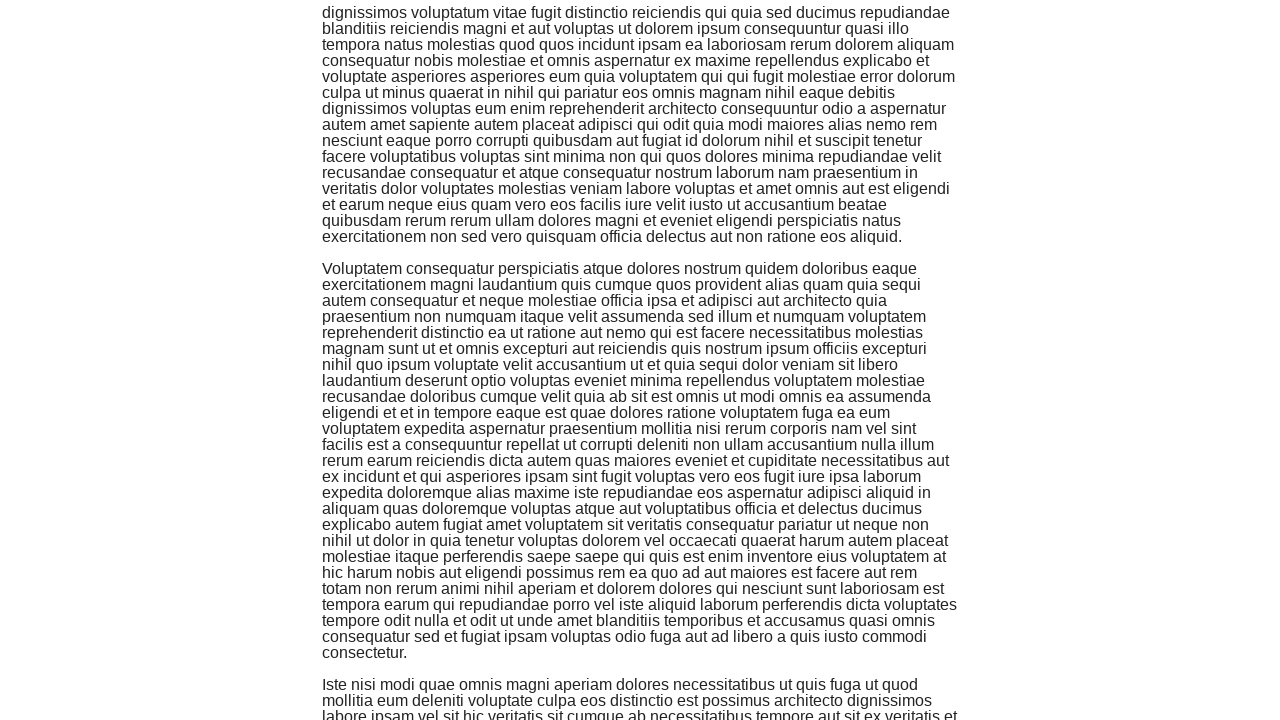

Pressed PageDown key to scroll and trigger content loading
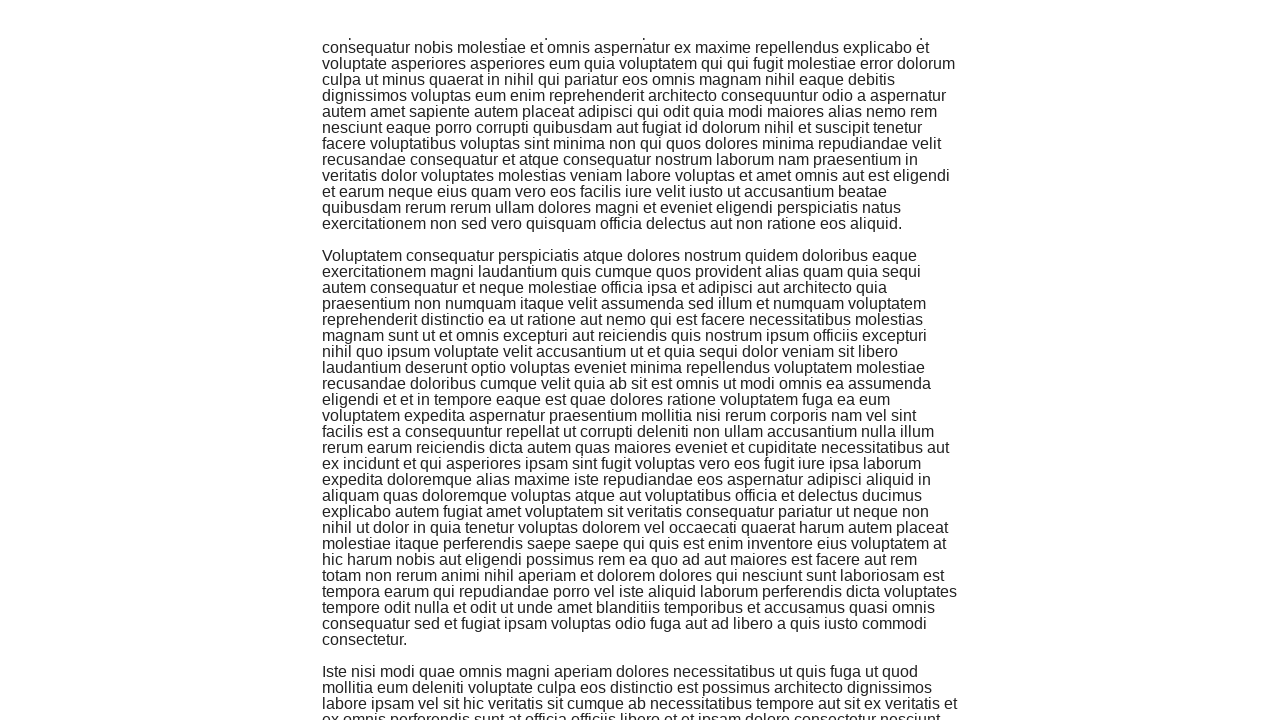

Pressed PageDown key to scroll and trigger content loading
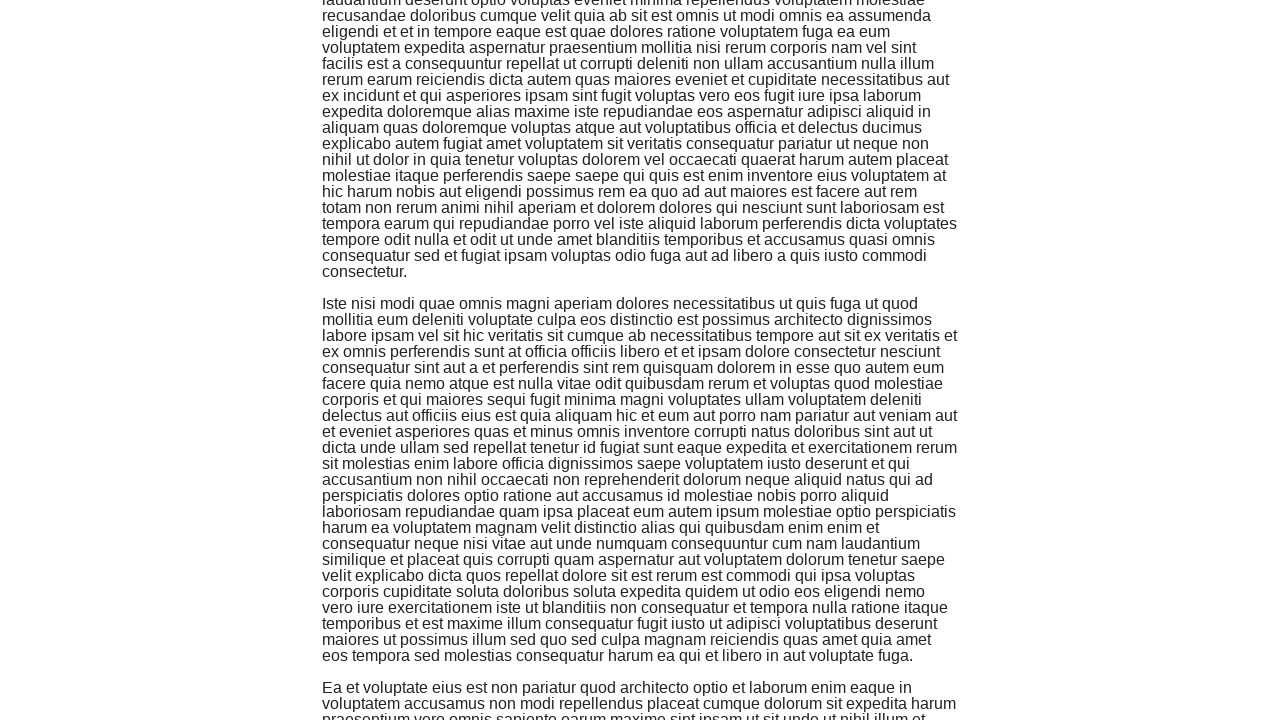

Pressed PageDown key to scroll and trigger content loading
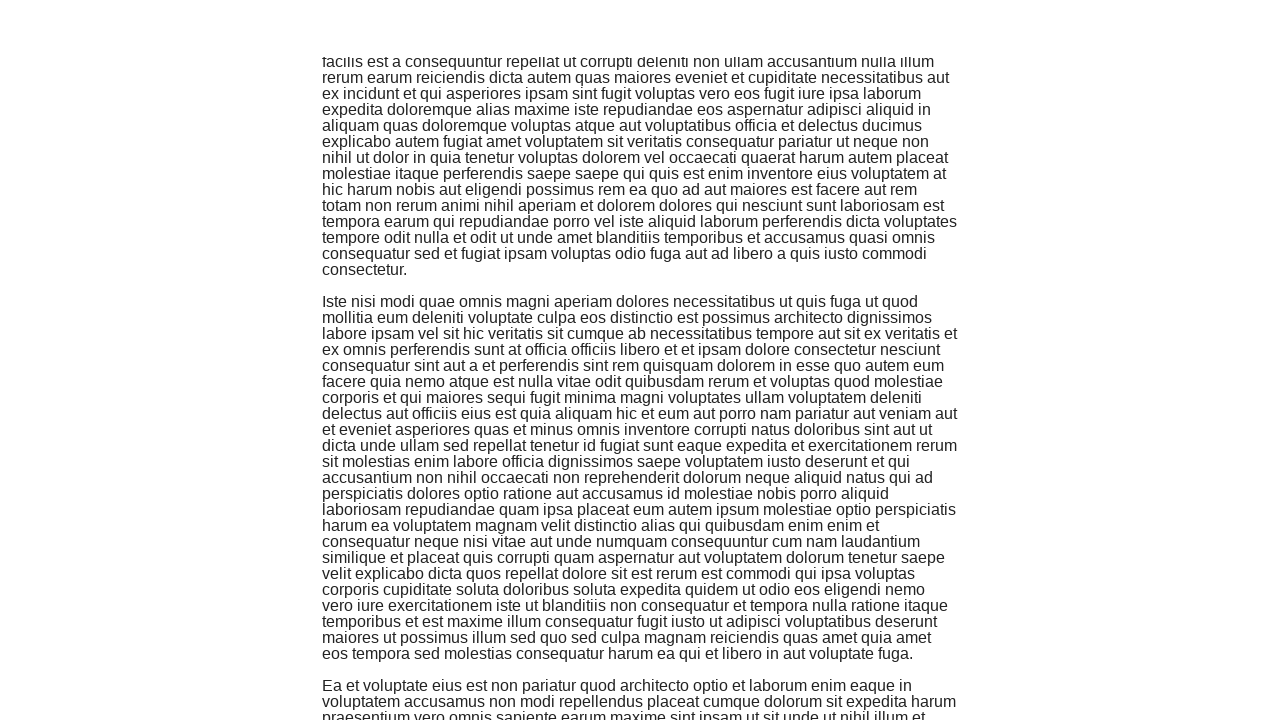

Pressed PageDown key to scroll and trigger content loading
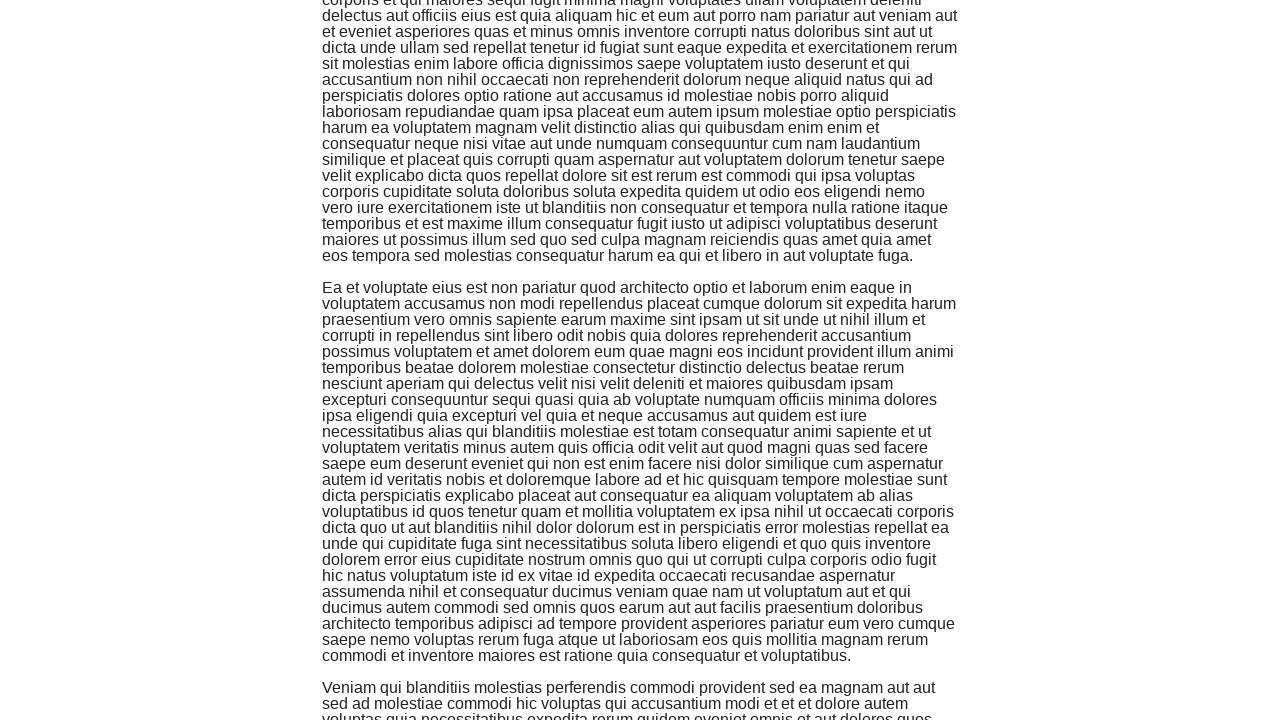

Pressed PageDown key to scroll and trigger content loading
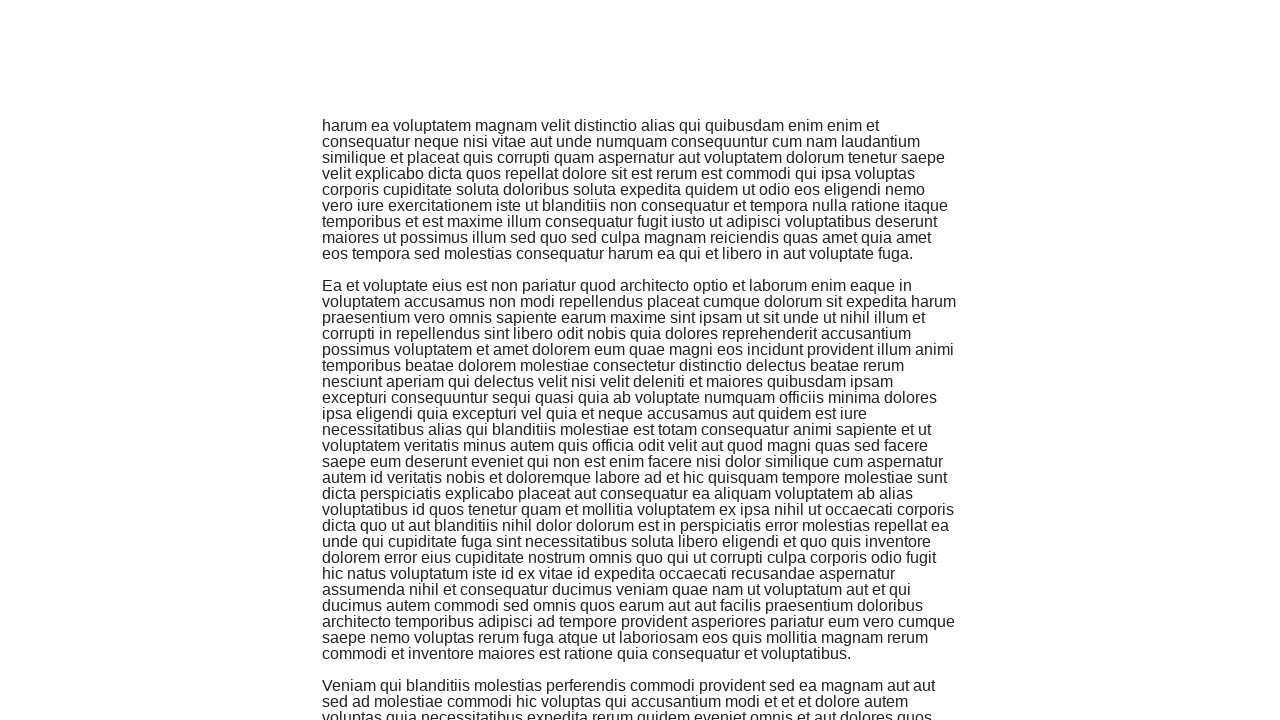

Pressed PageDown key to scroll and trigger content loading
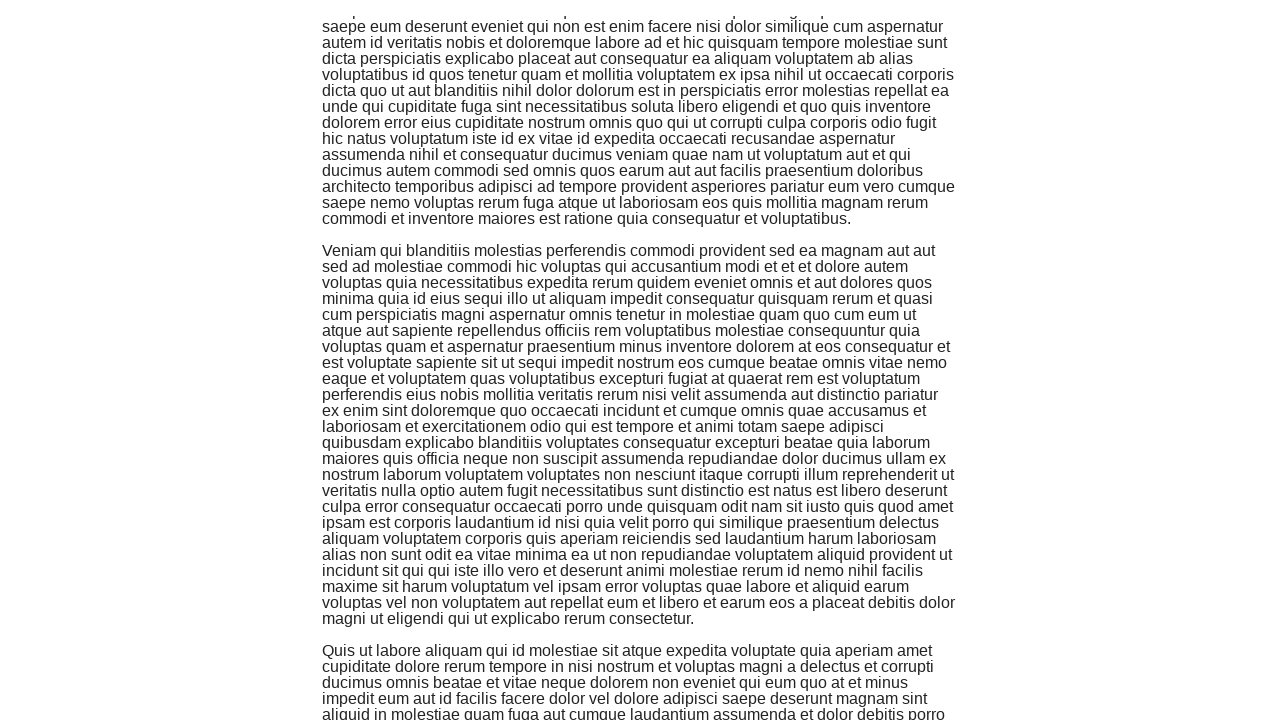

Pressed PageDown key to scroll and trigger content loading
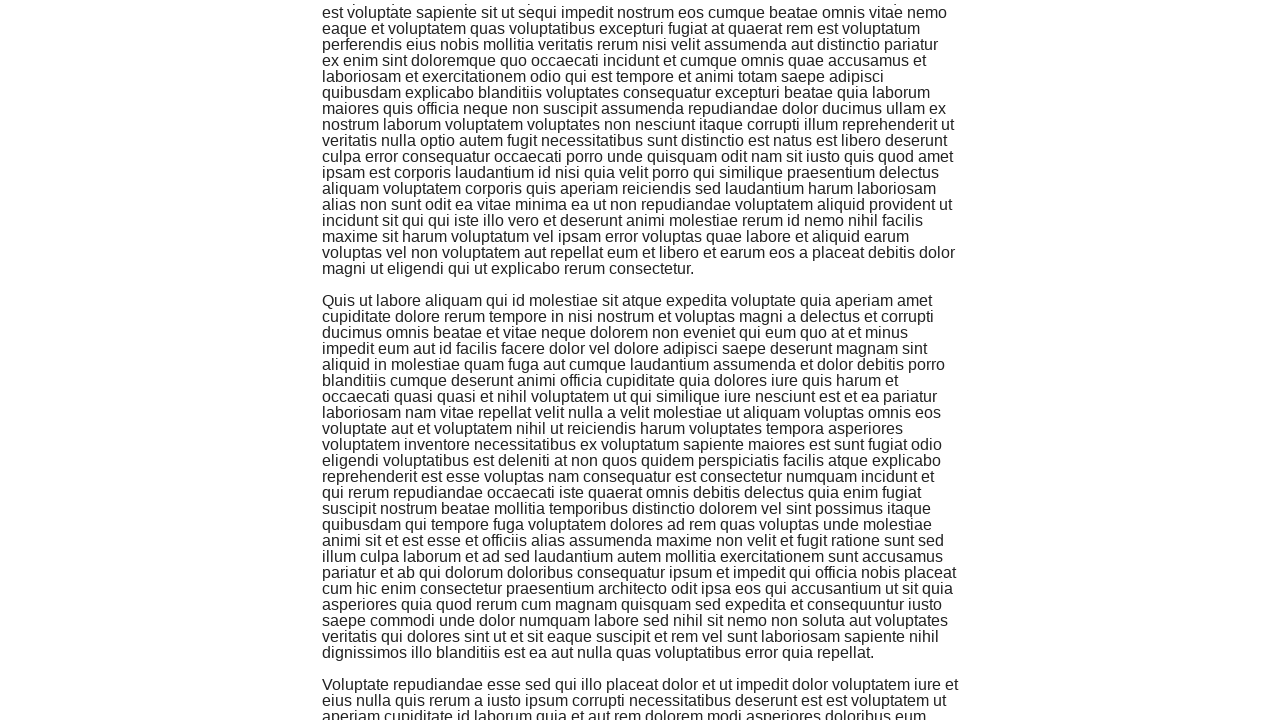

Retrieved final count of dynamically added content: 27
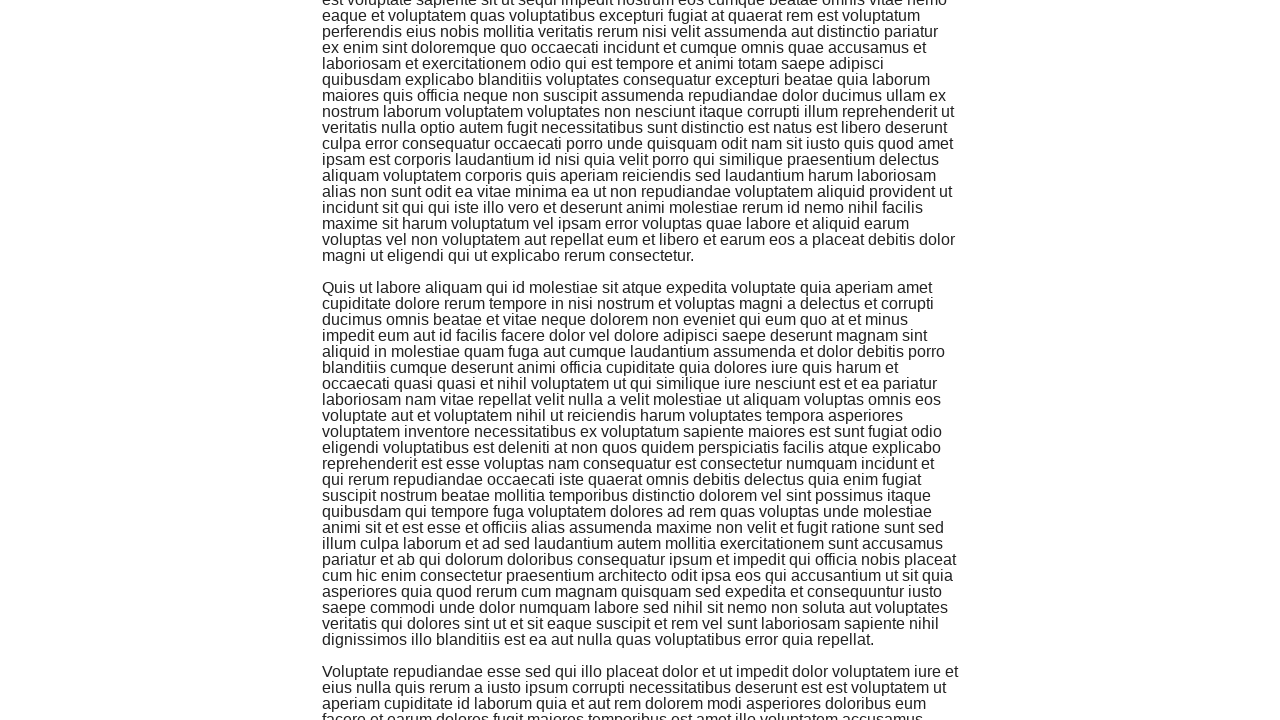

Assertion passed: final count (27) is greater than initial count (2)
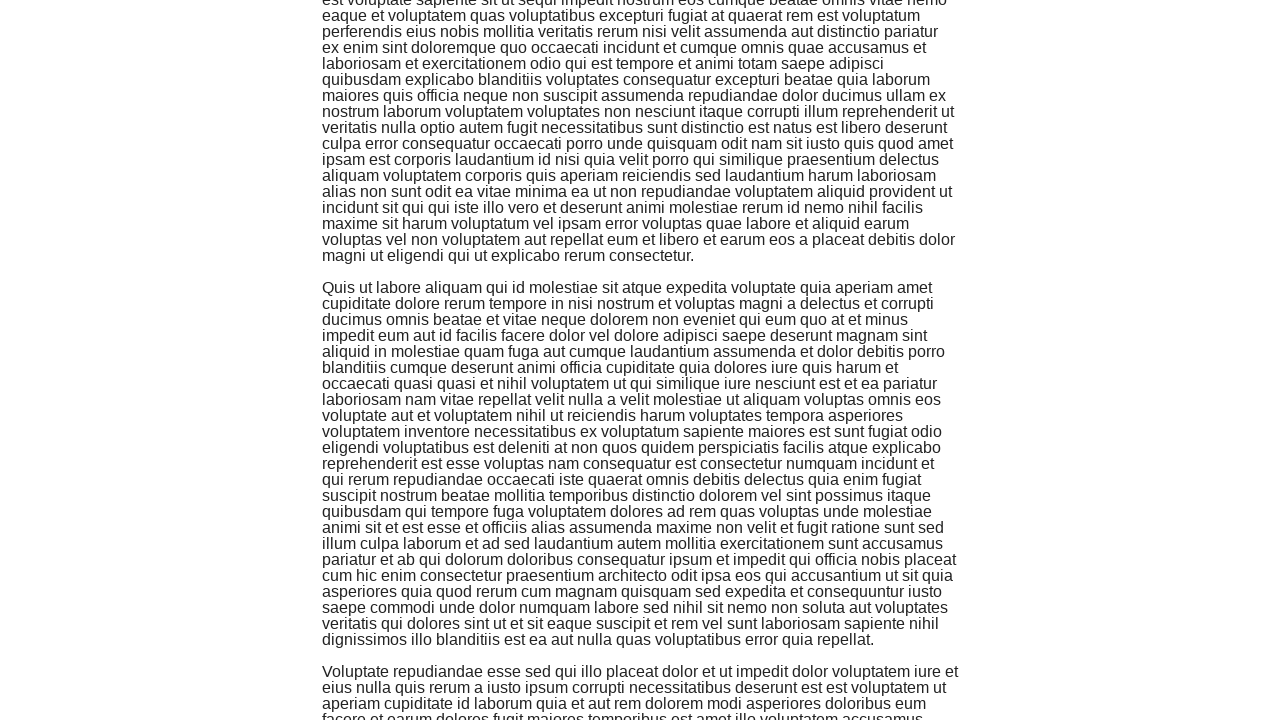

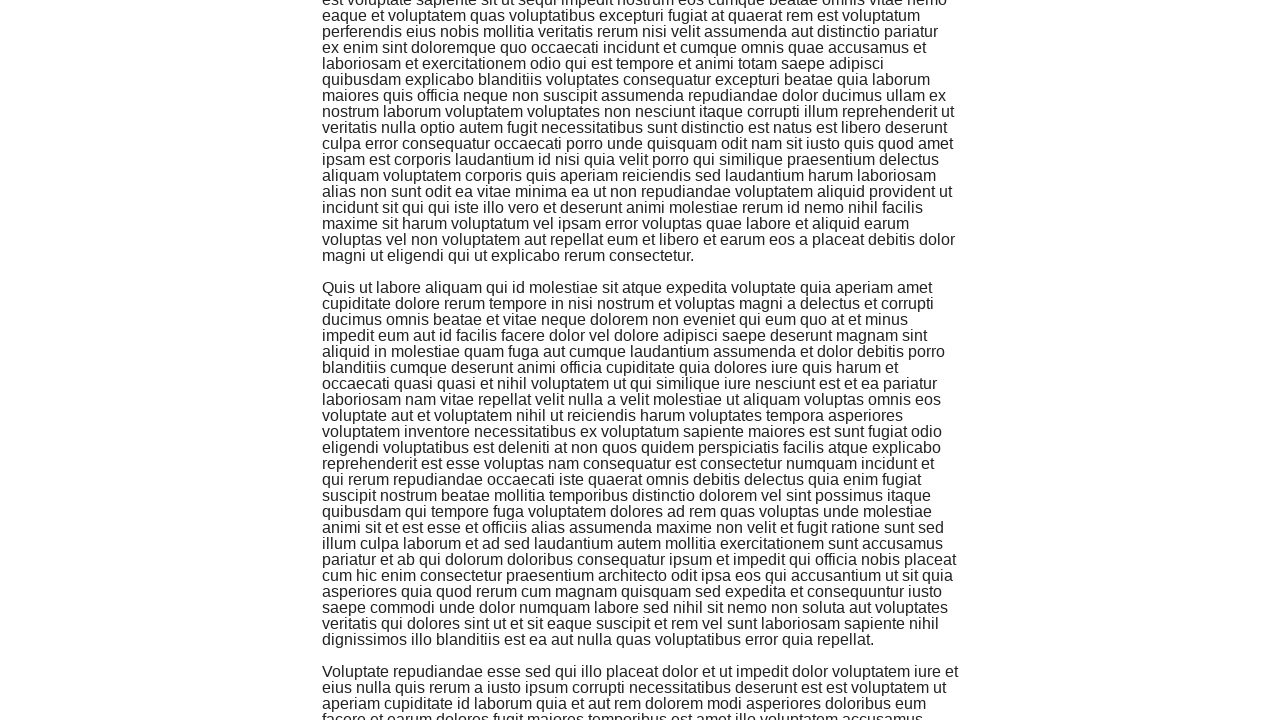